Tests progress bar by starting it and stopping when it reaches a threshold

Starting URL: http://uitestingplayground.com/

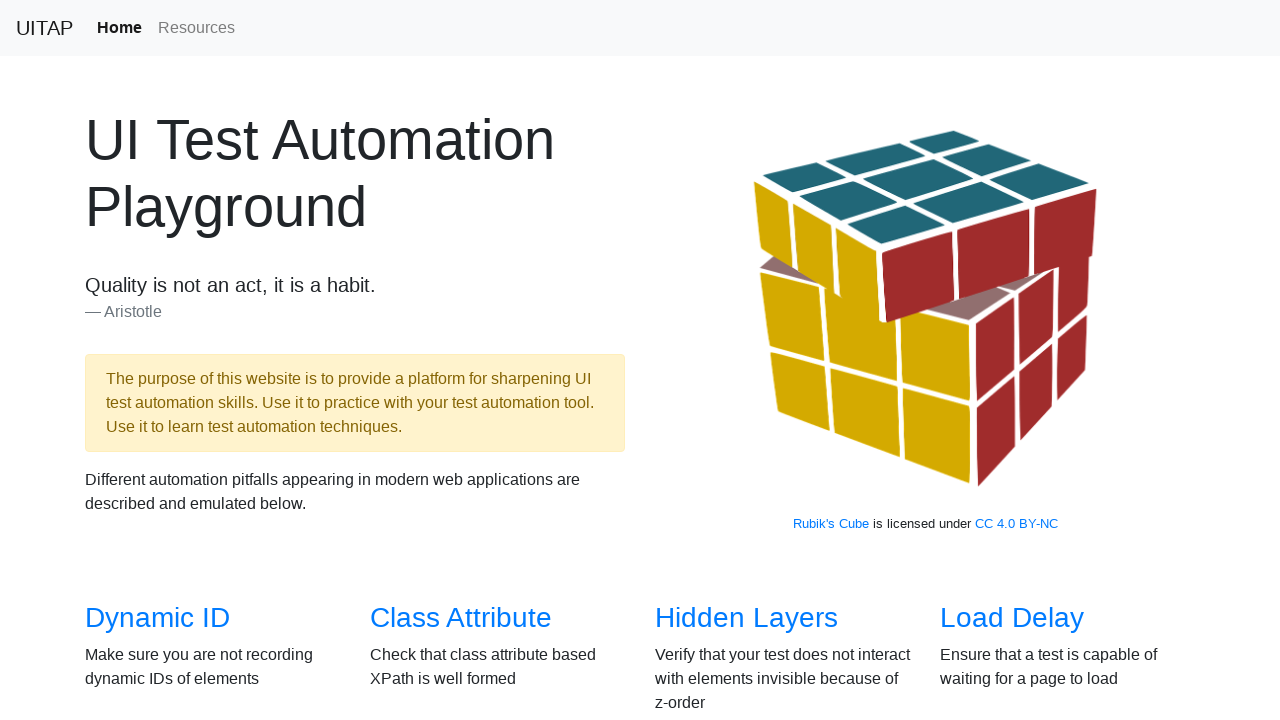

Clicked on Progress Bar section link at (1022, 361) on internal:role=link[name="Progress Bar"i]
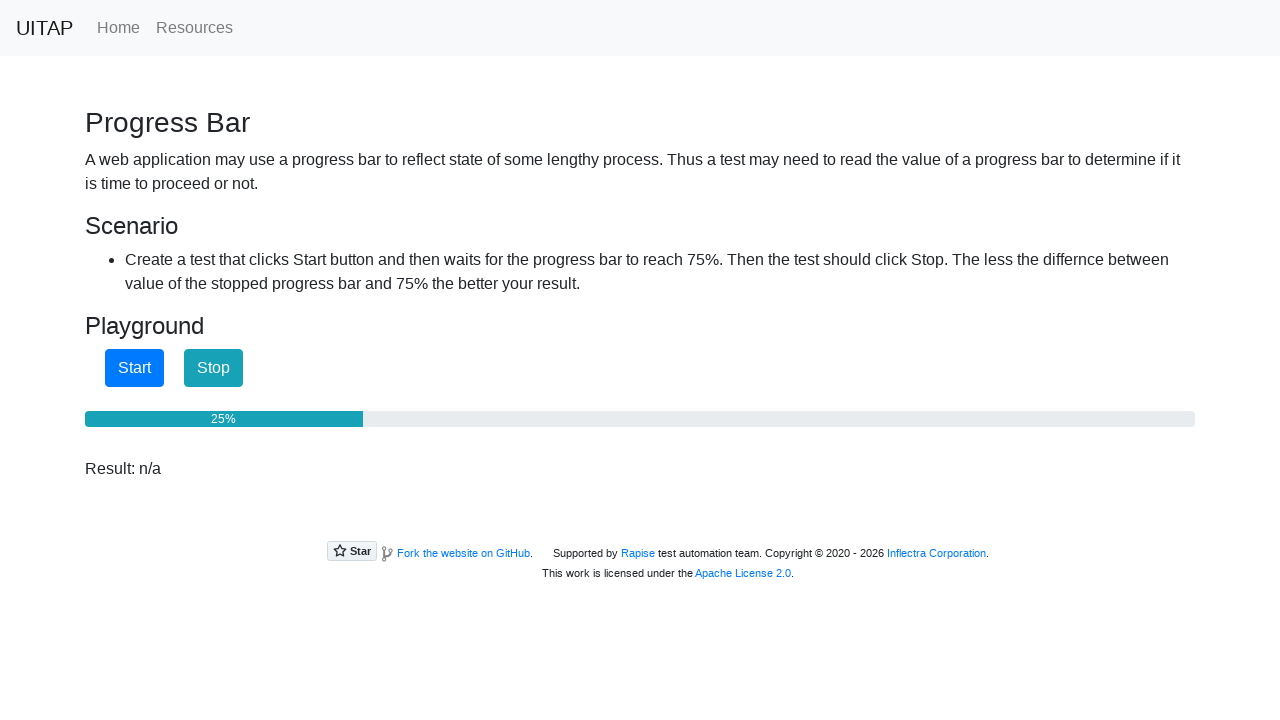

Clicked start button to begin progress bar at (134, 368) on button#startButton
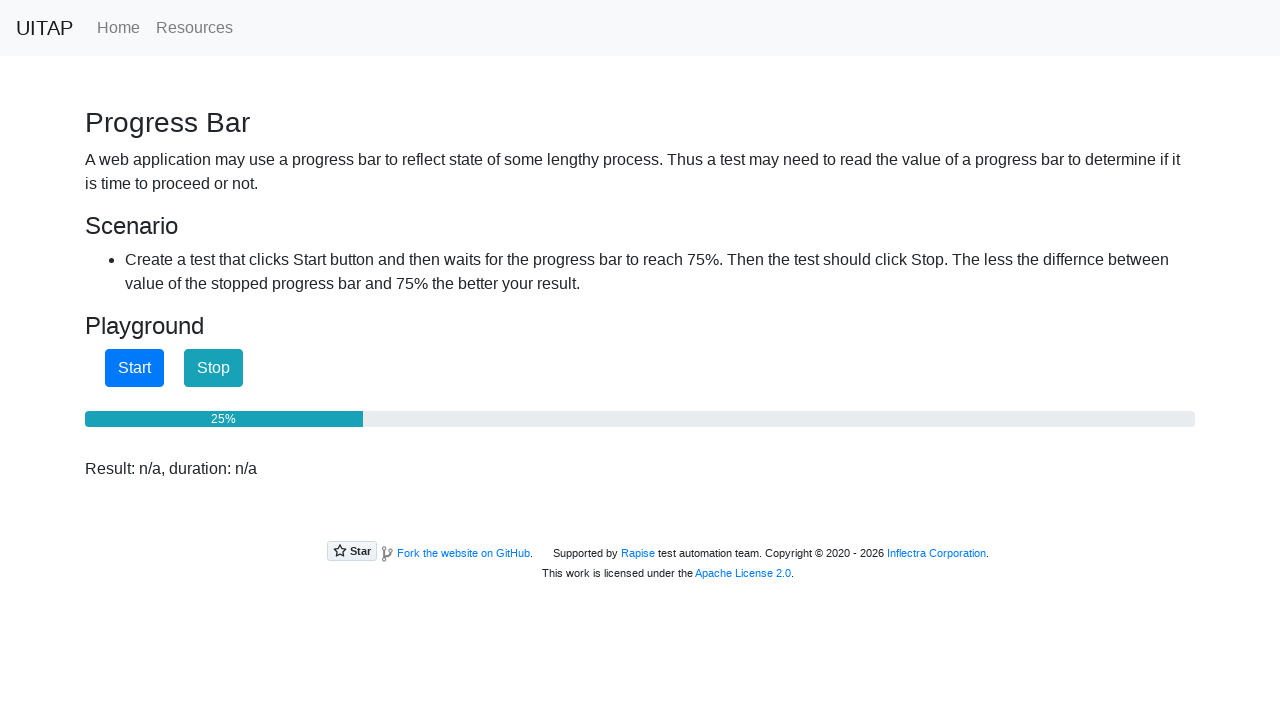

Checked progress bar value: 25%
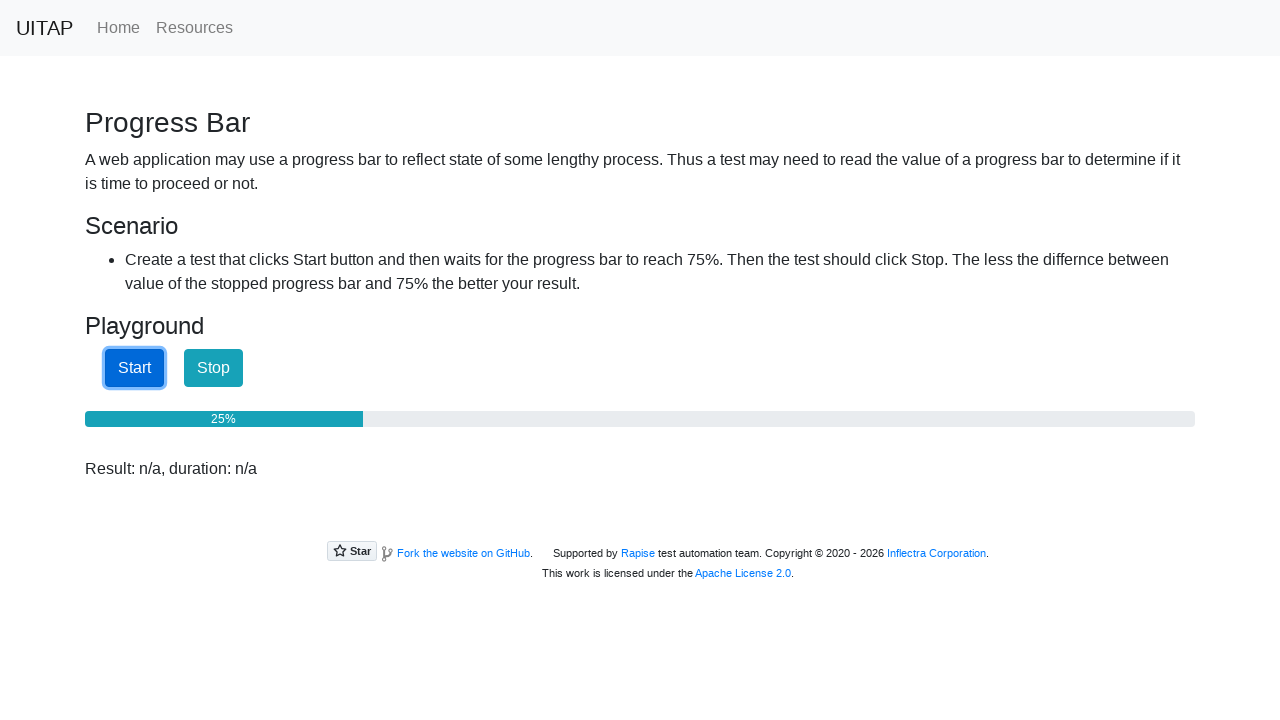

Waited 100ms for progress bar to advance
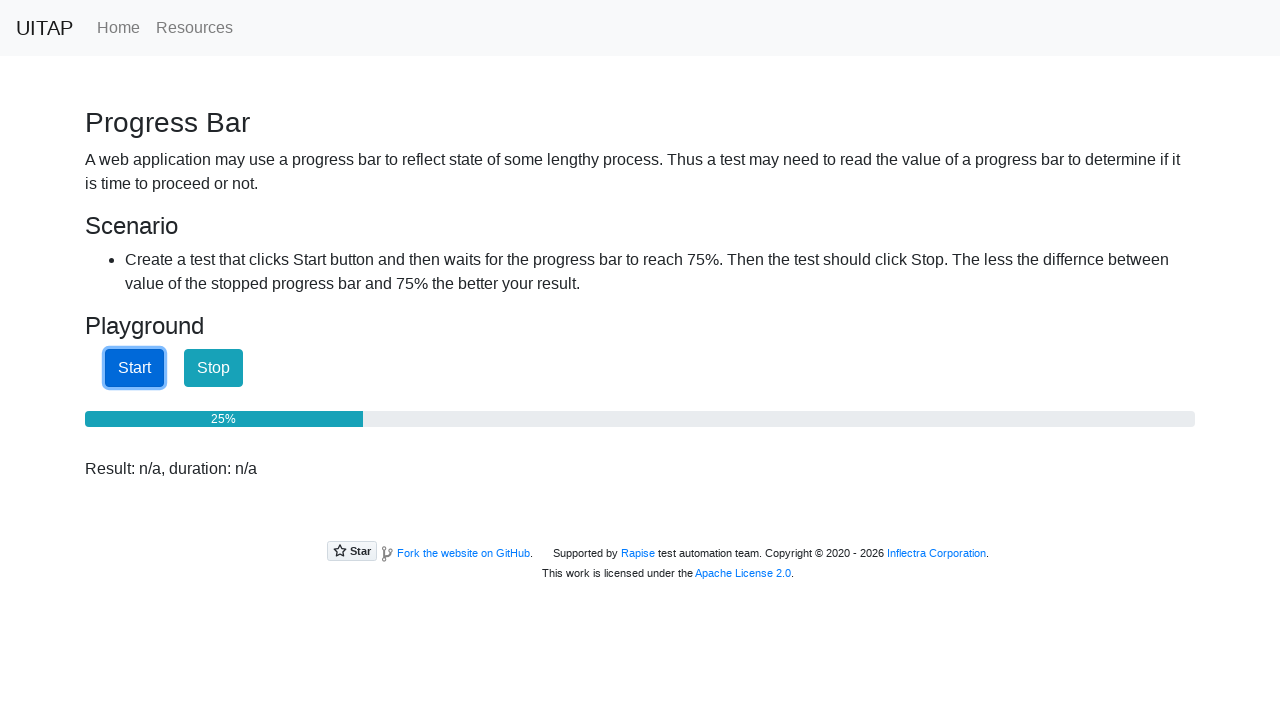

Checked progress bar value: 25%
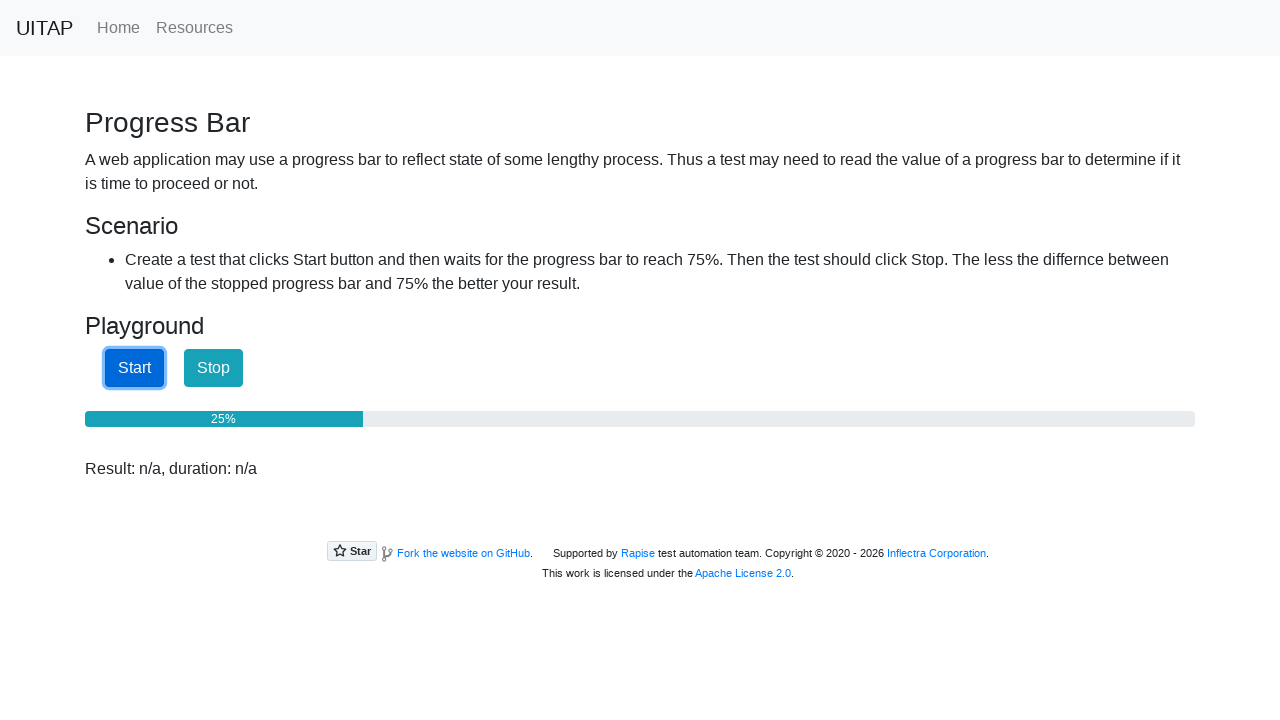

Waited 100ms for progress bar to advance
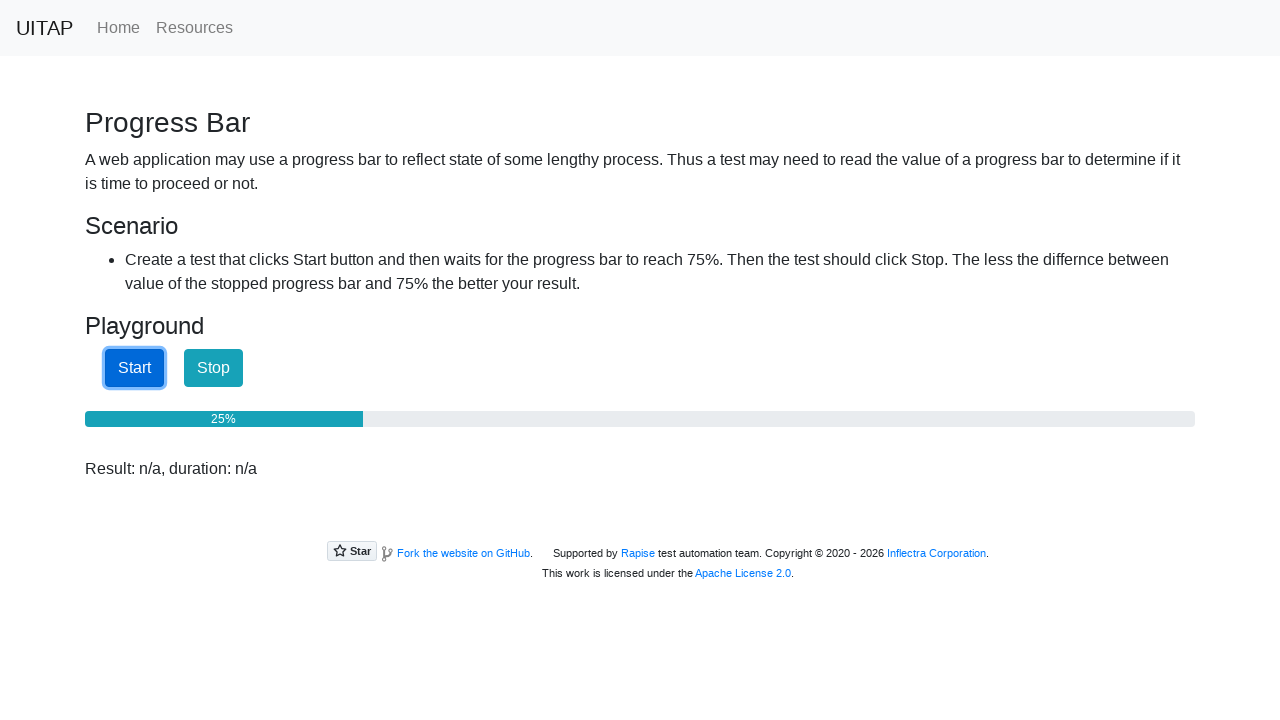

Checked progress bar value: 25%
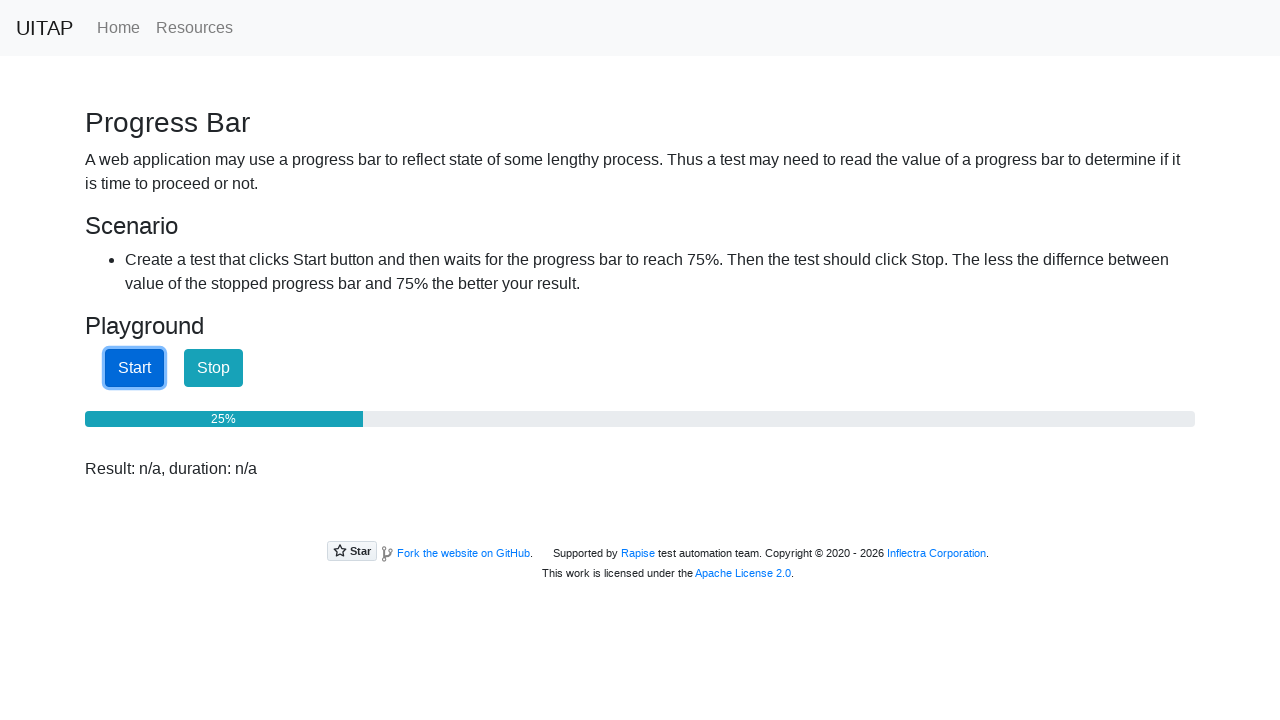

Waited 100ms for progress bar to advance
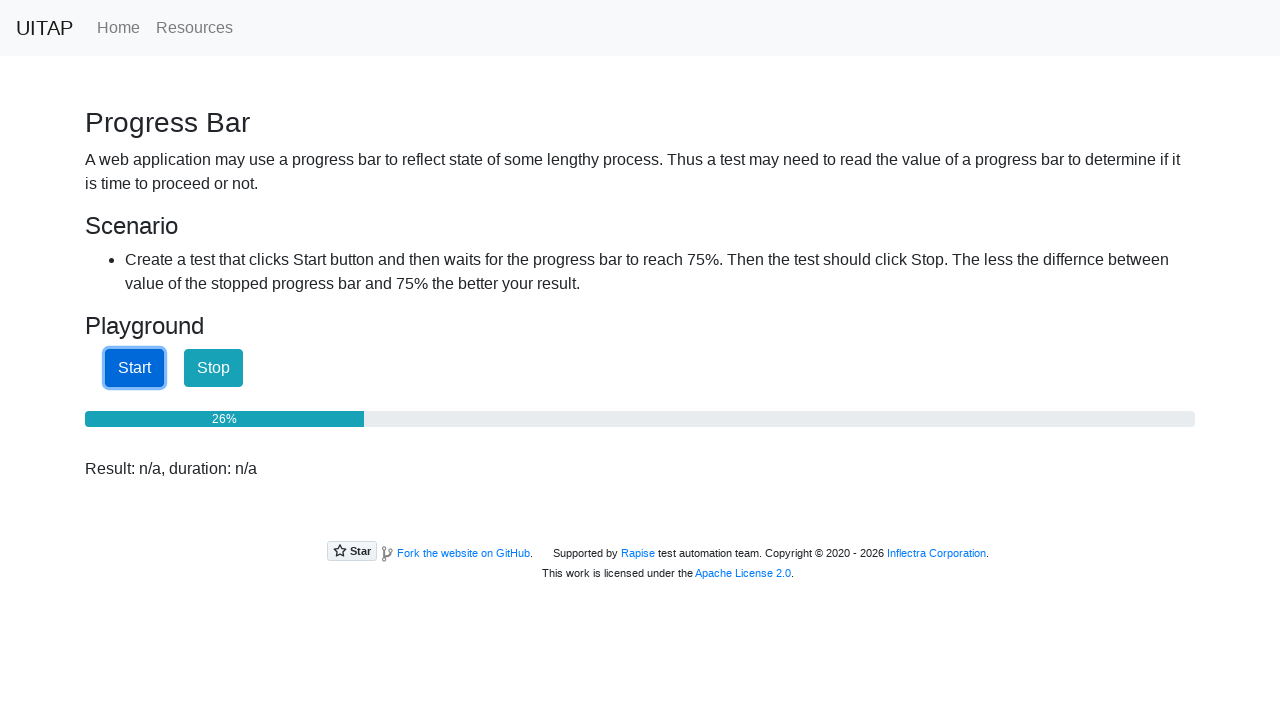

Checked progress bar value: 26%
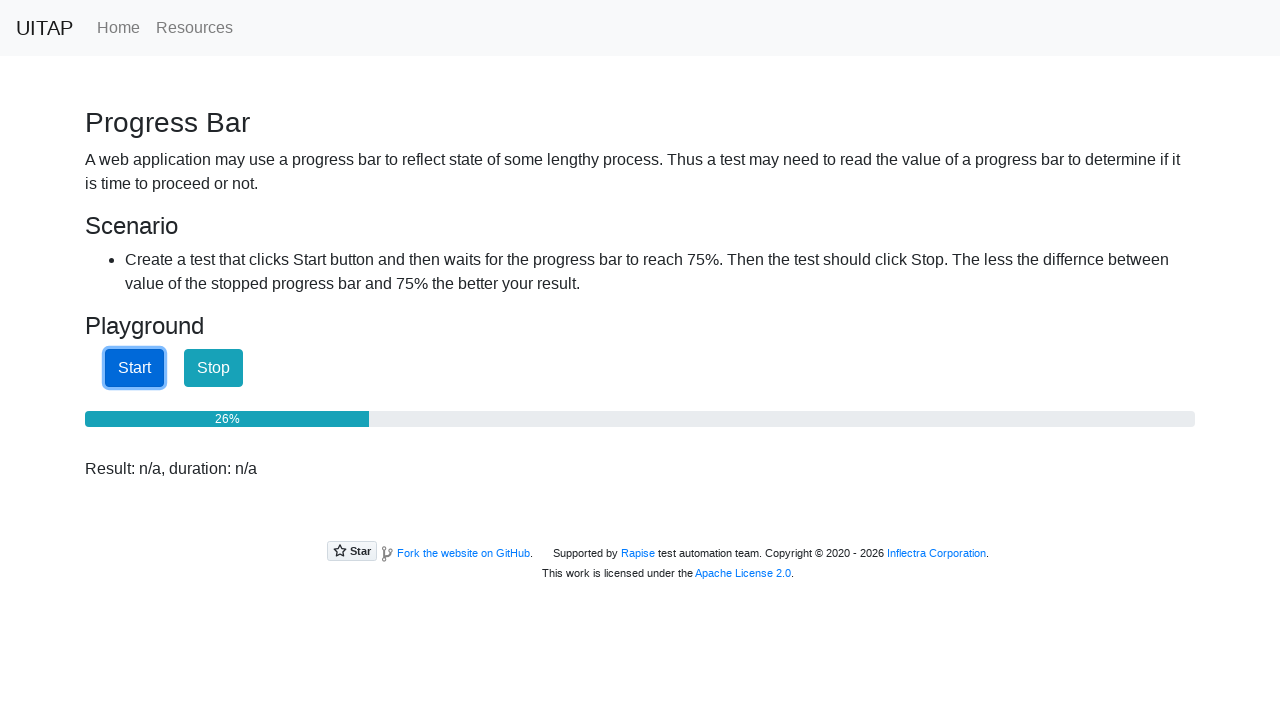

Waited 100ms for progress bar to advance
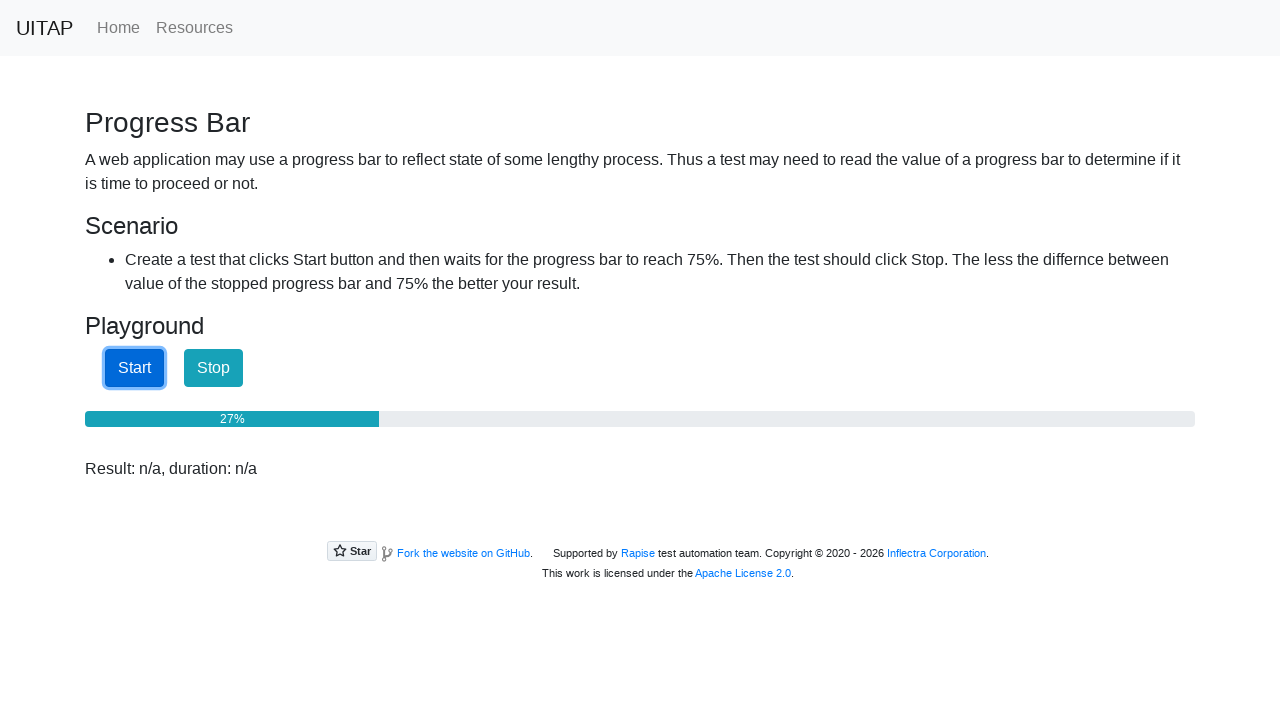

Checked progress bar value: 28%
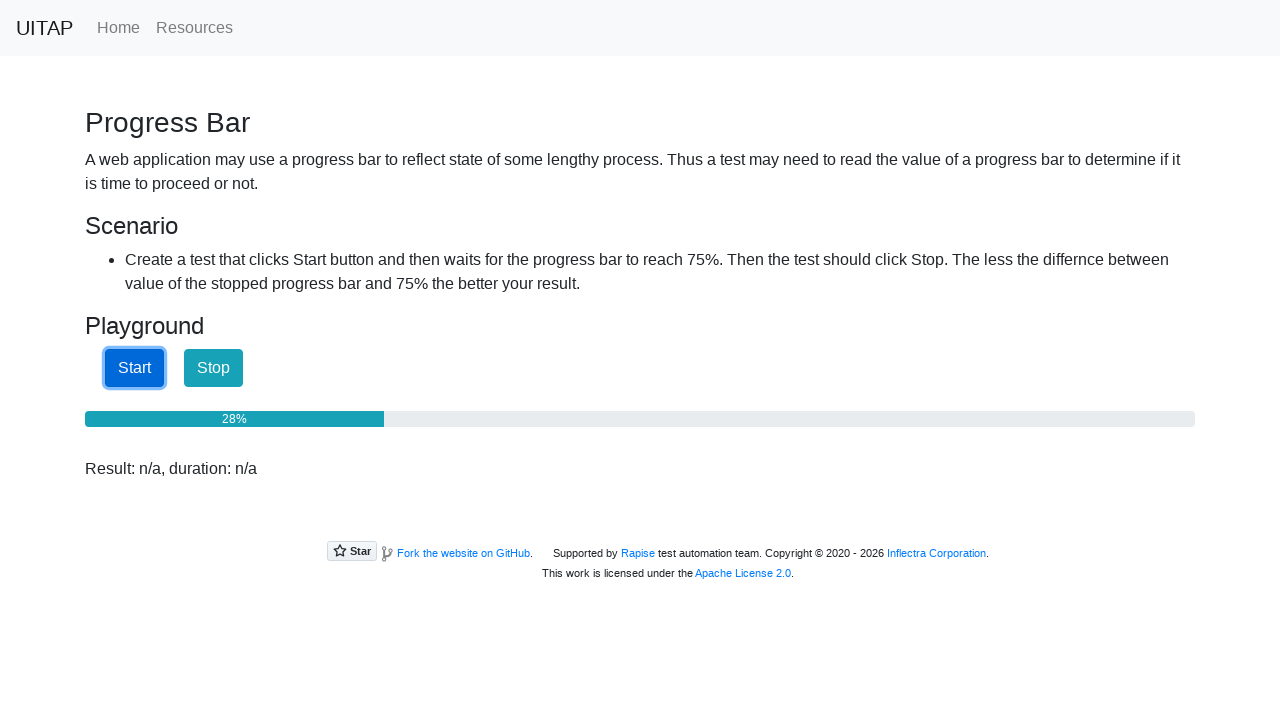

Waited 100ms for progress bar to advance
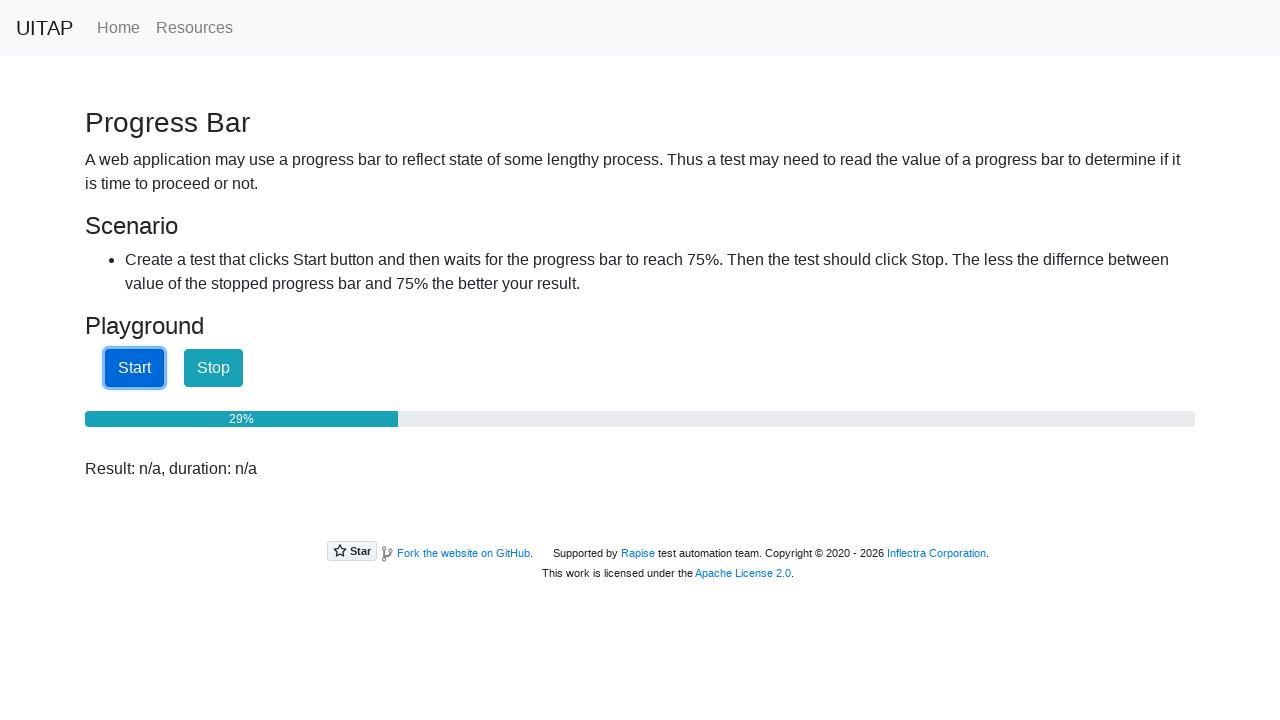

Checked progress bar value: 30%
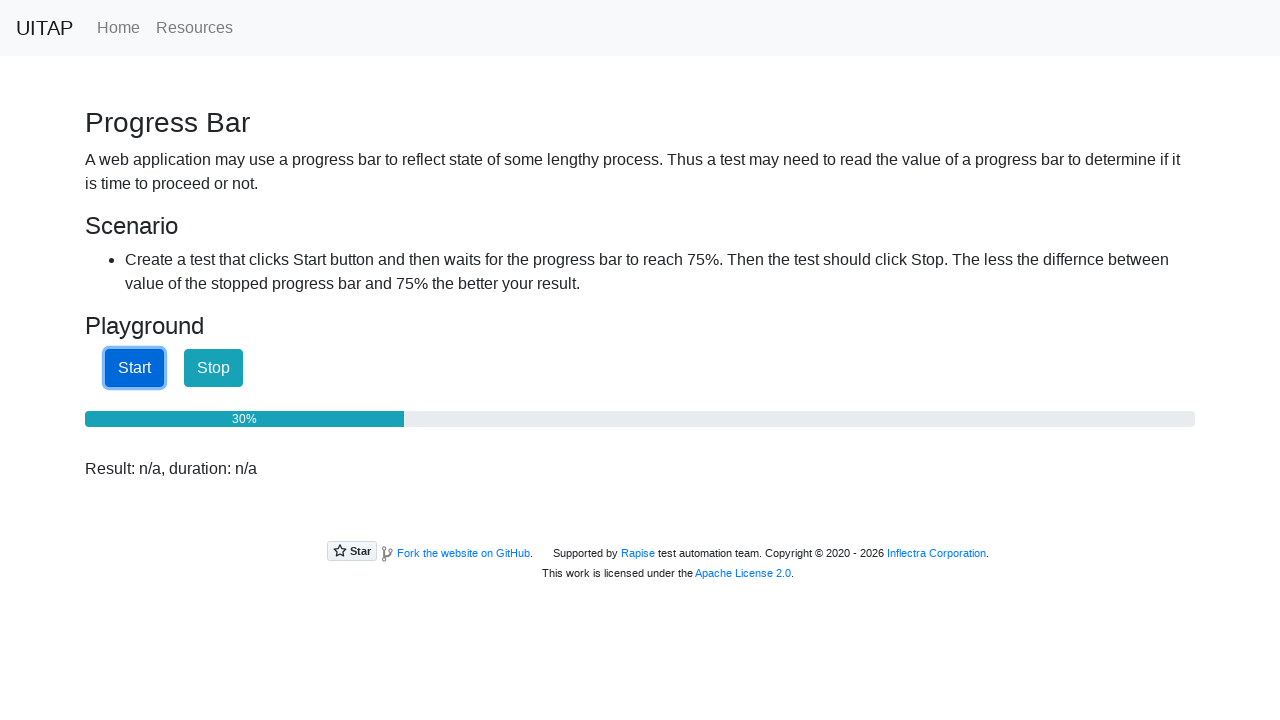

Waited 100ms for progress bar to advance
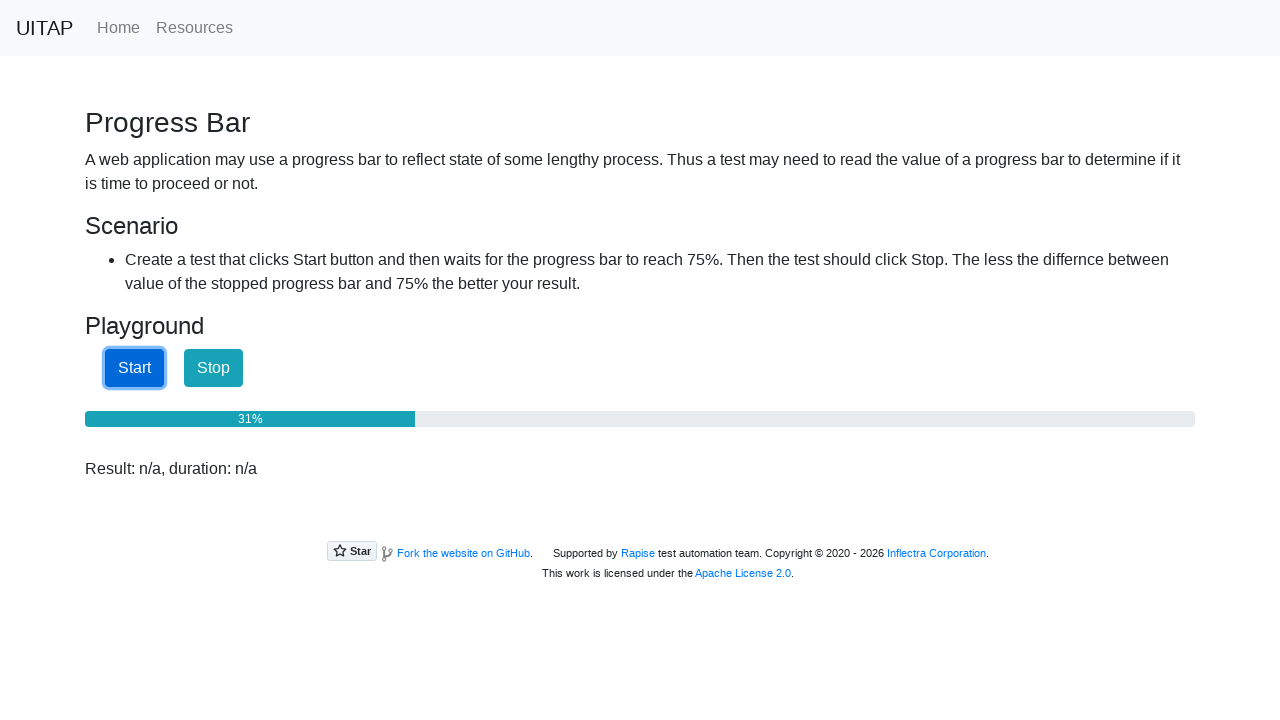

Checked progress bar value: 31%
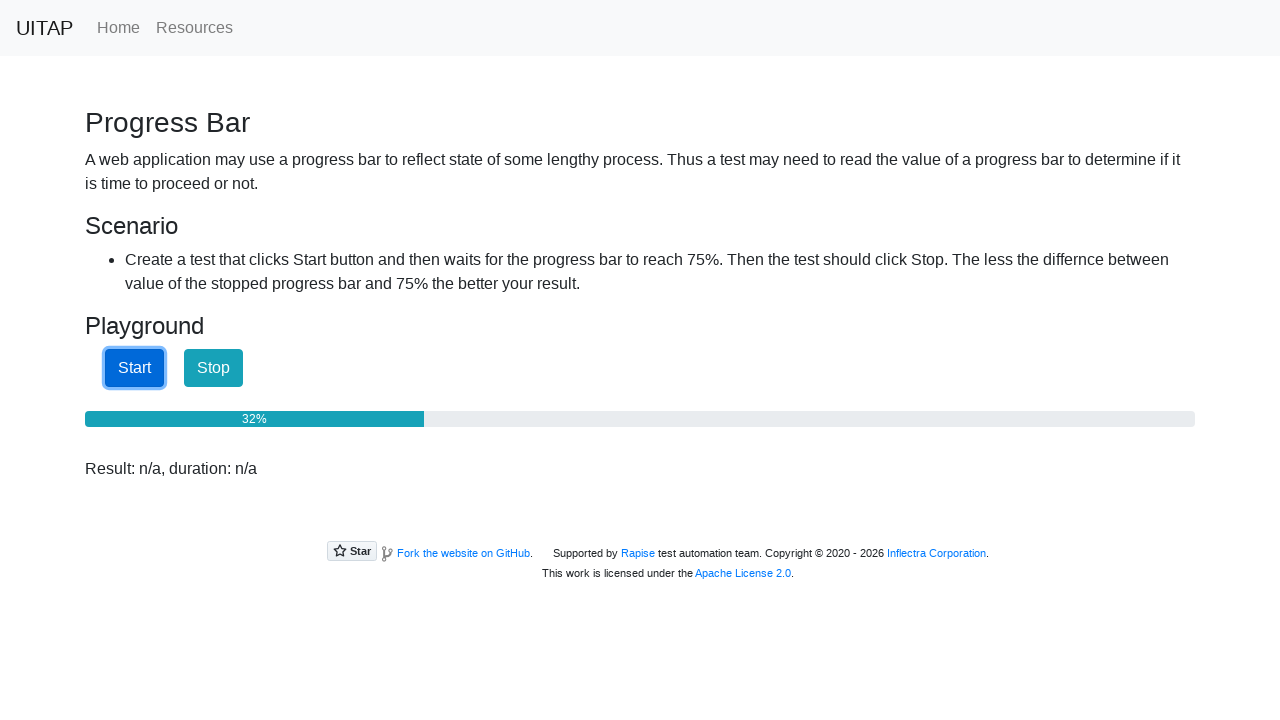

Waited 100ms for progress bar to advance
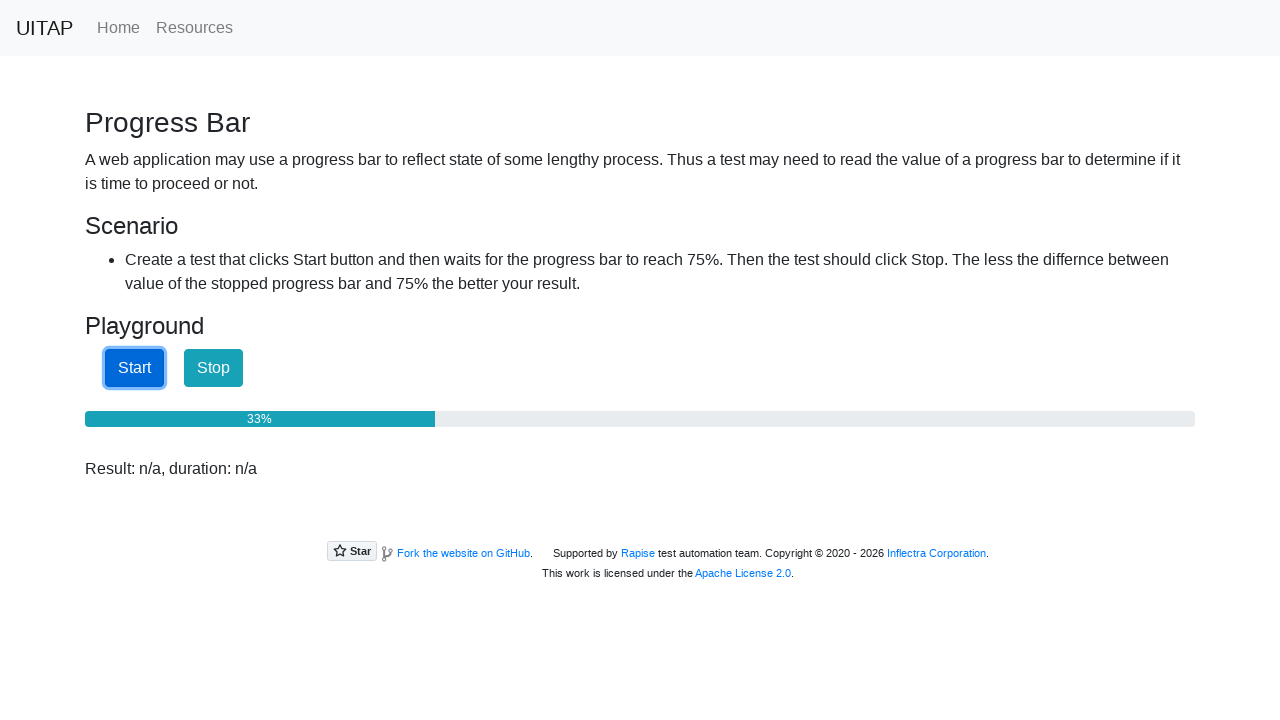

Checked progress bar value: 33%
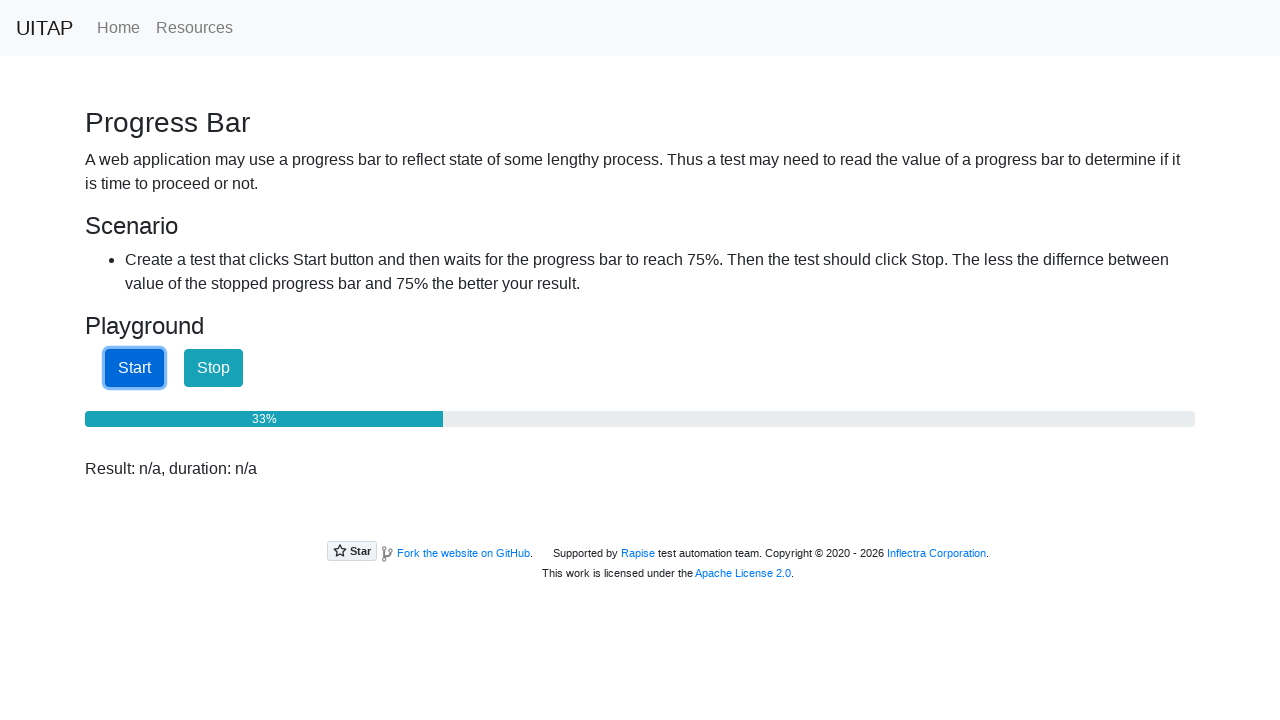

Waited 100ms for progress bar to advance
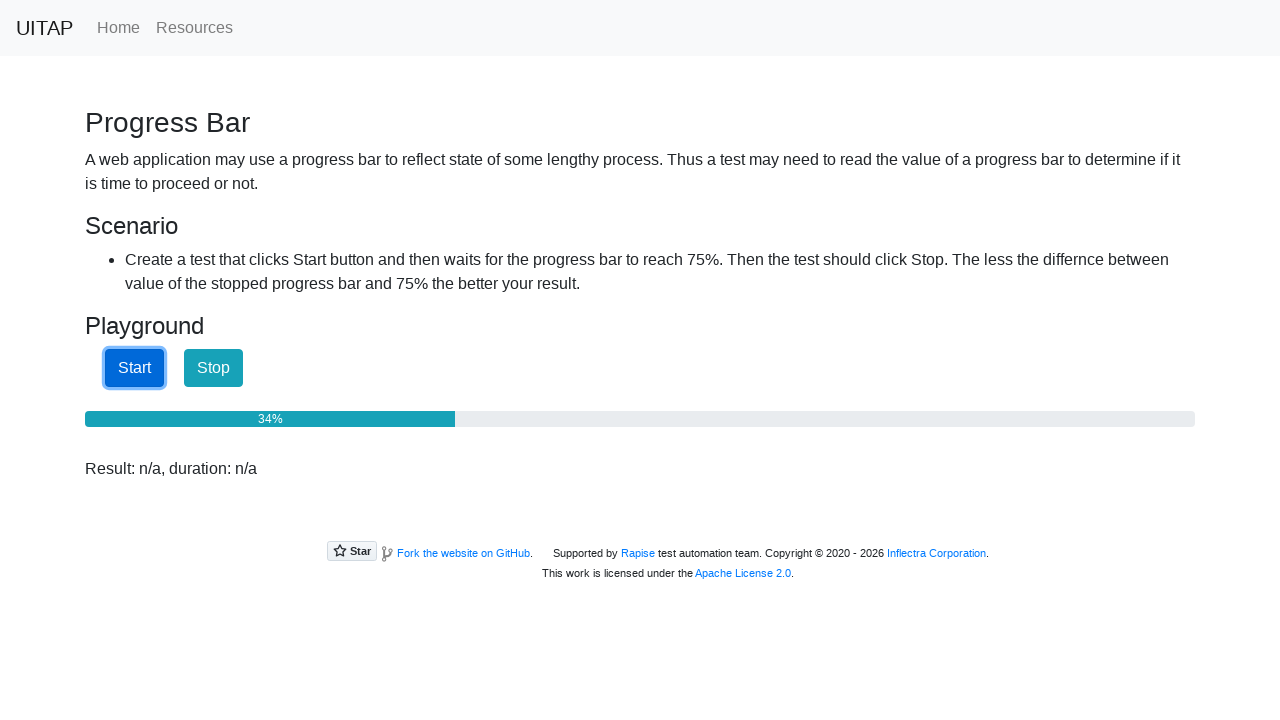

Checked progress bar value: 35%
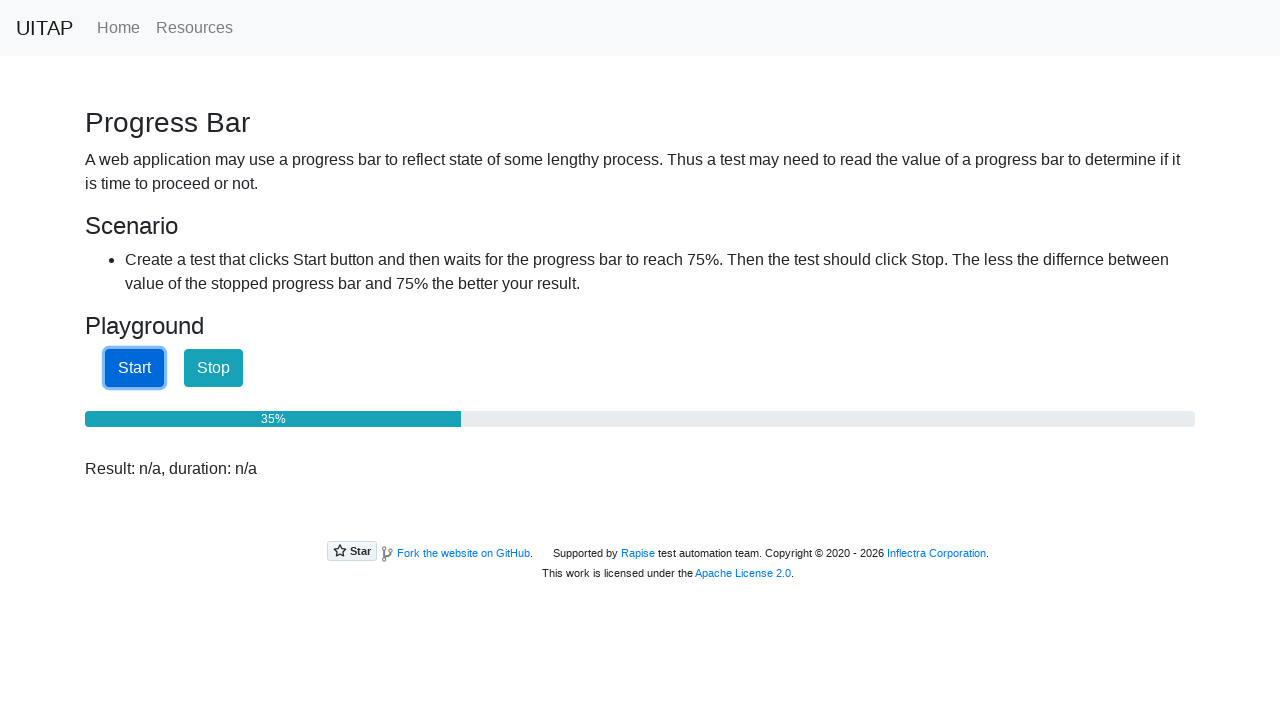

Waited 100ms for progress bar to advance
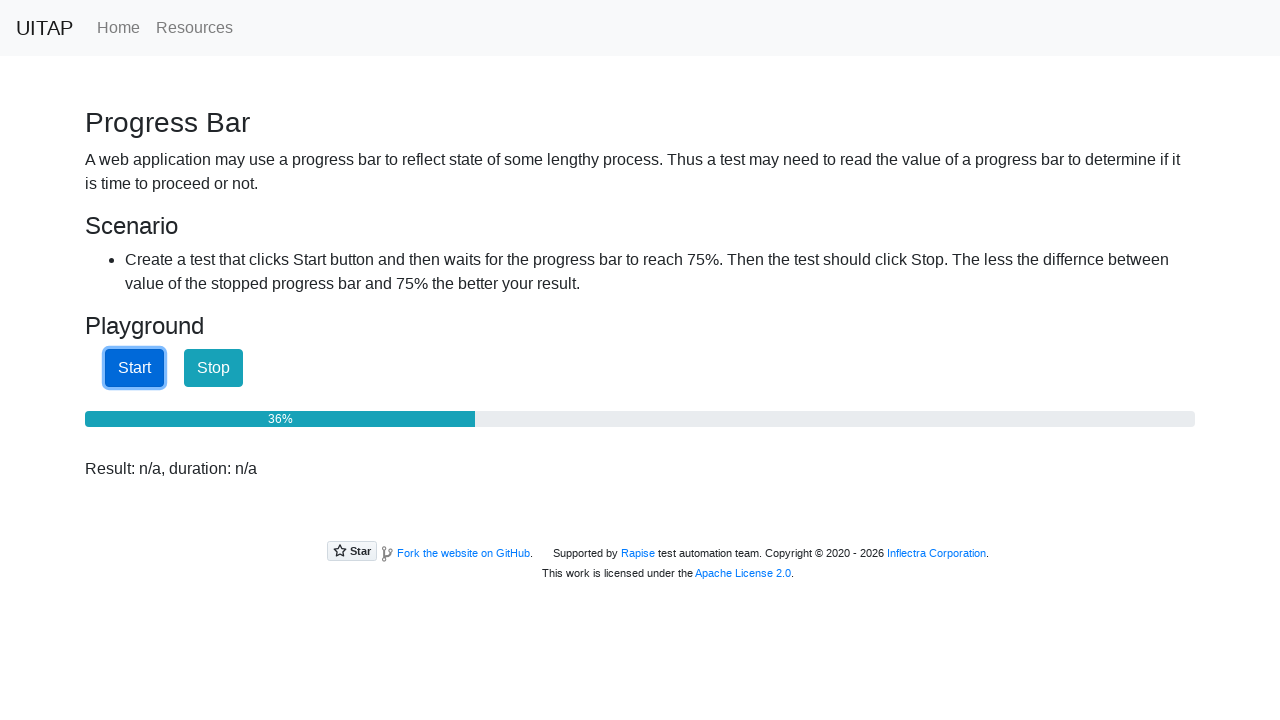

Checked progress bar value: 37%
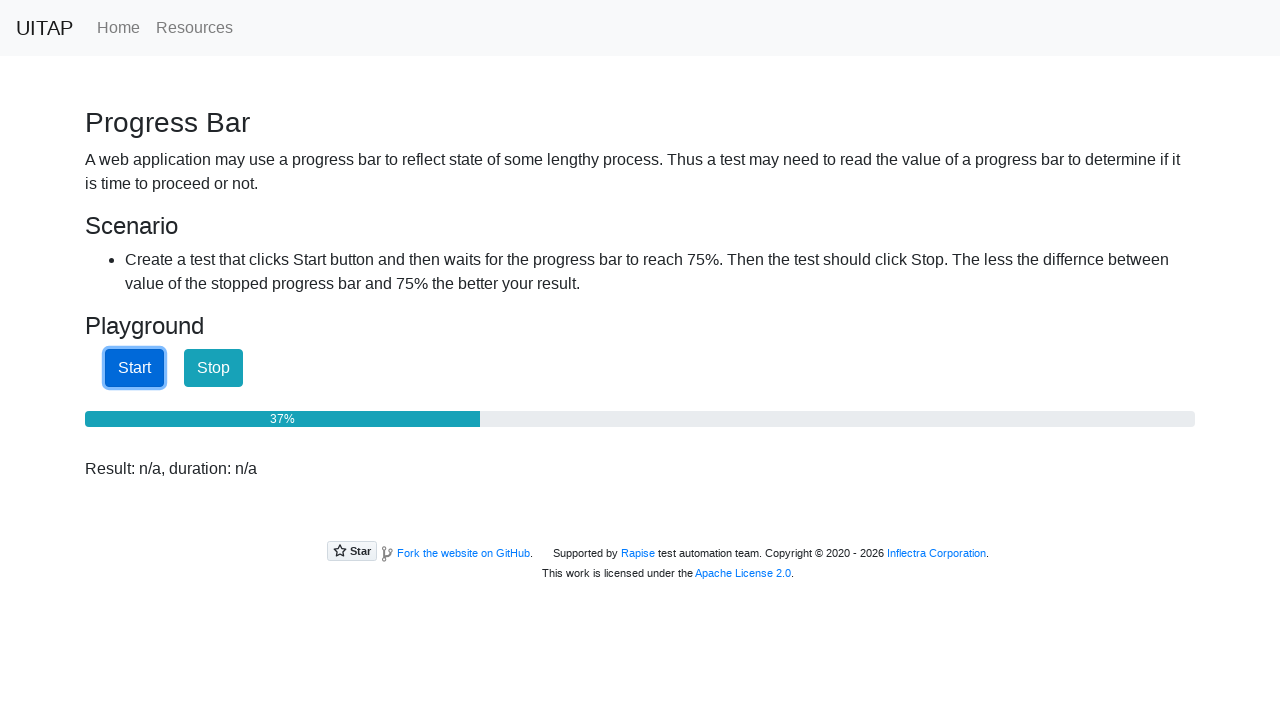

Waited 100ms for progress bar to advance
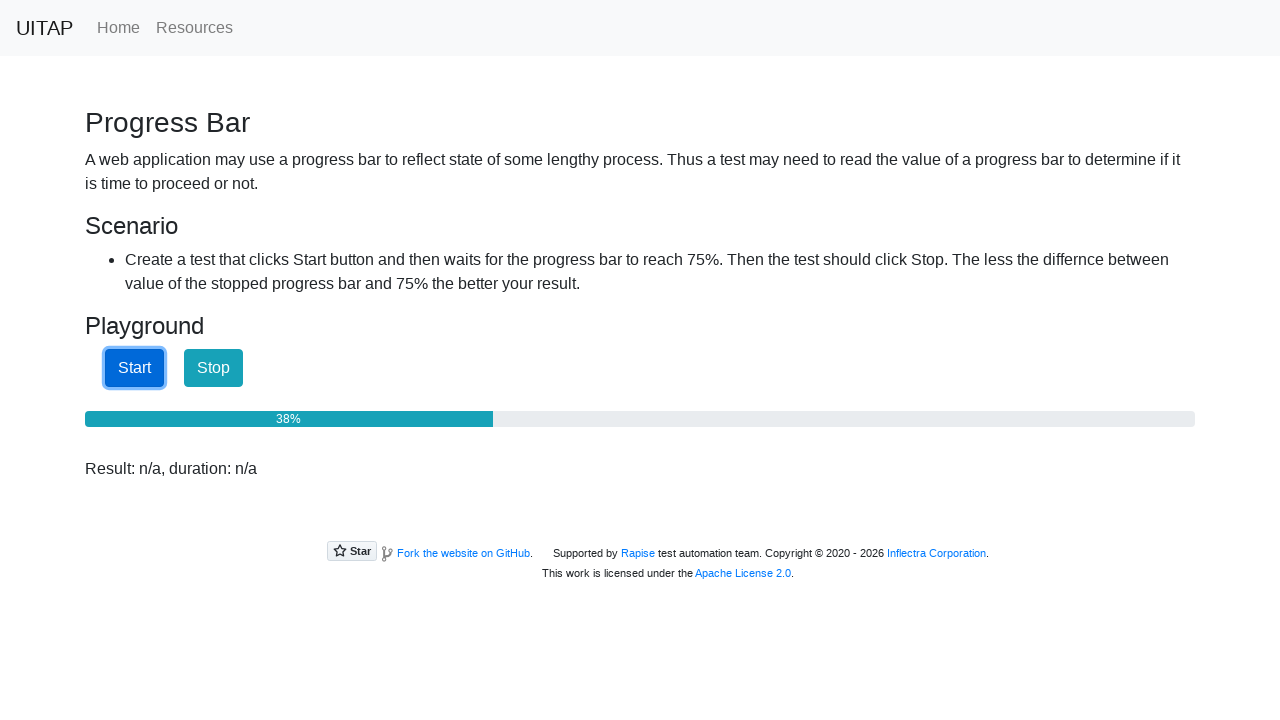

Checked progress bar value: 38%
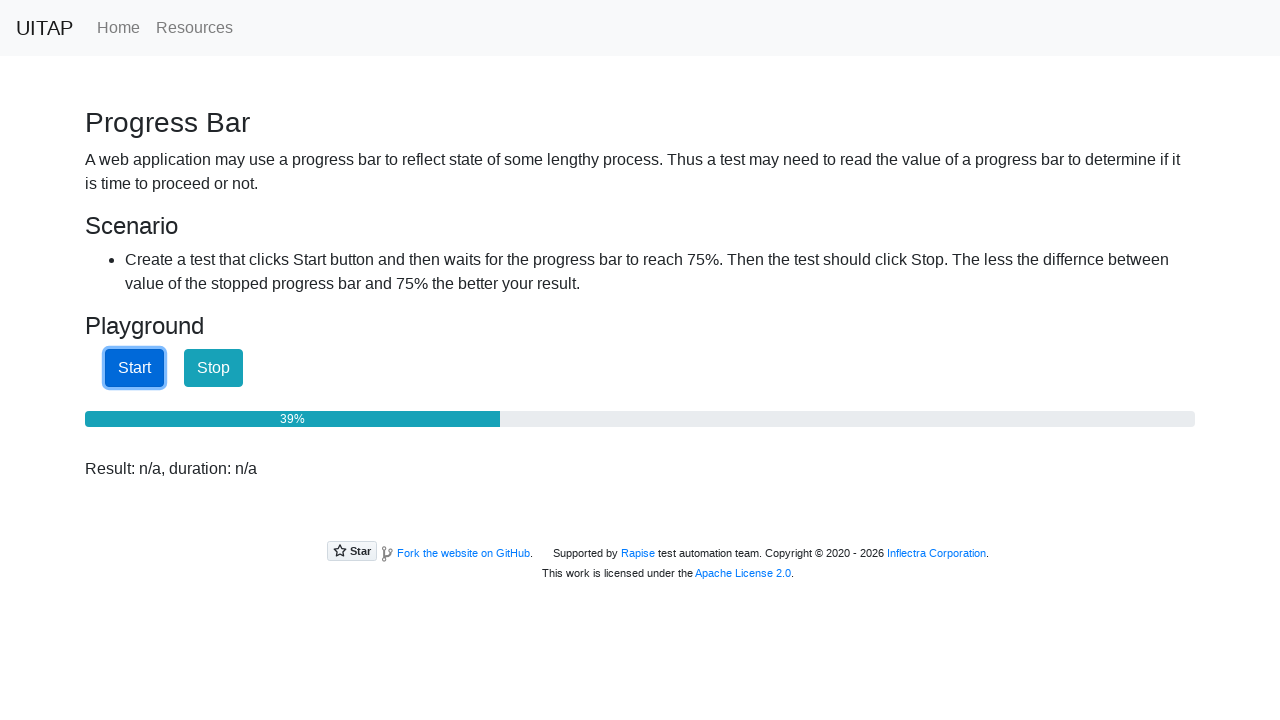

Waited 100ms for progress bar to advance
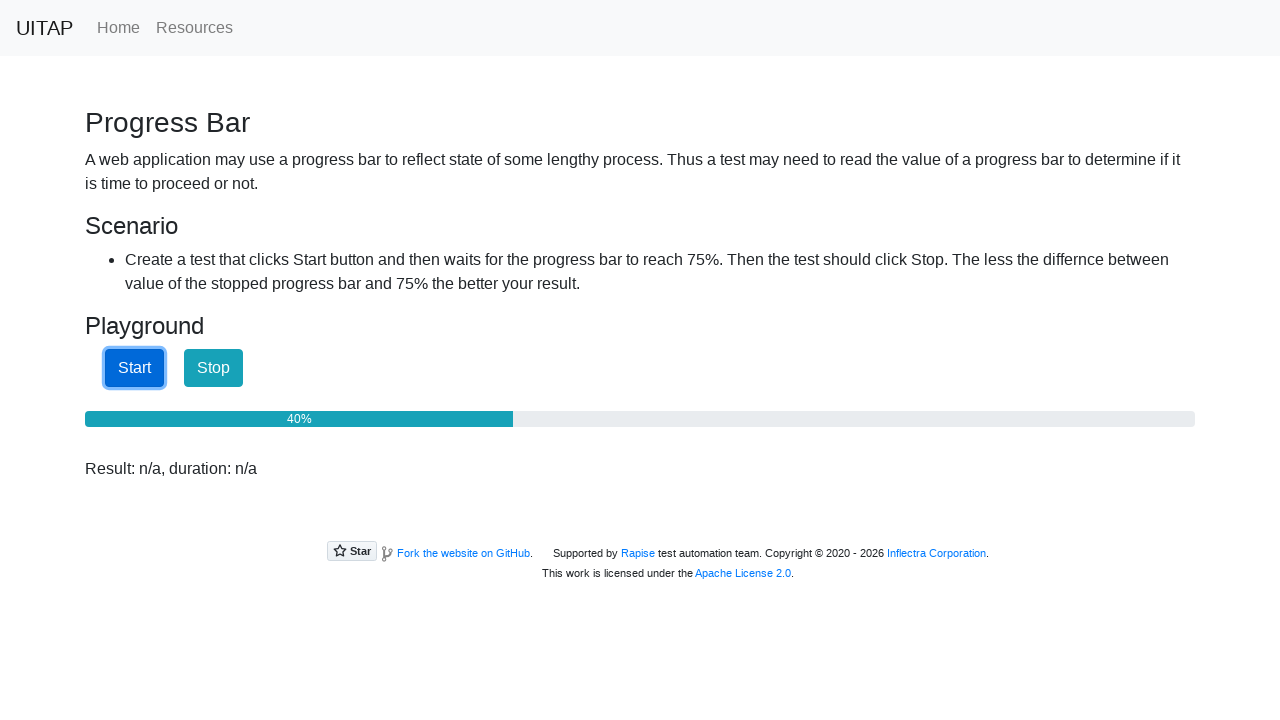

Checked progress bar value: 40%
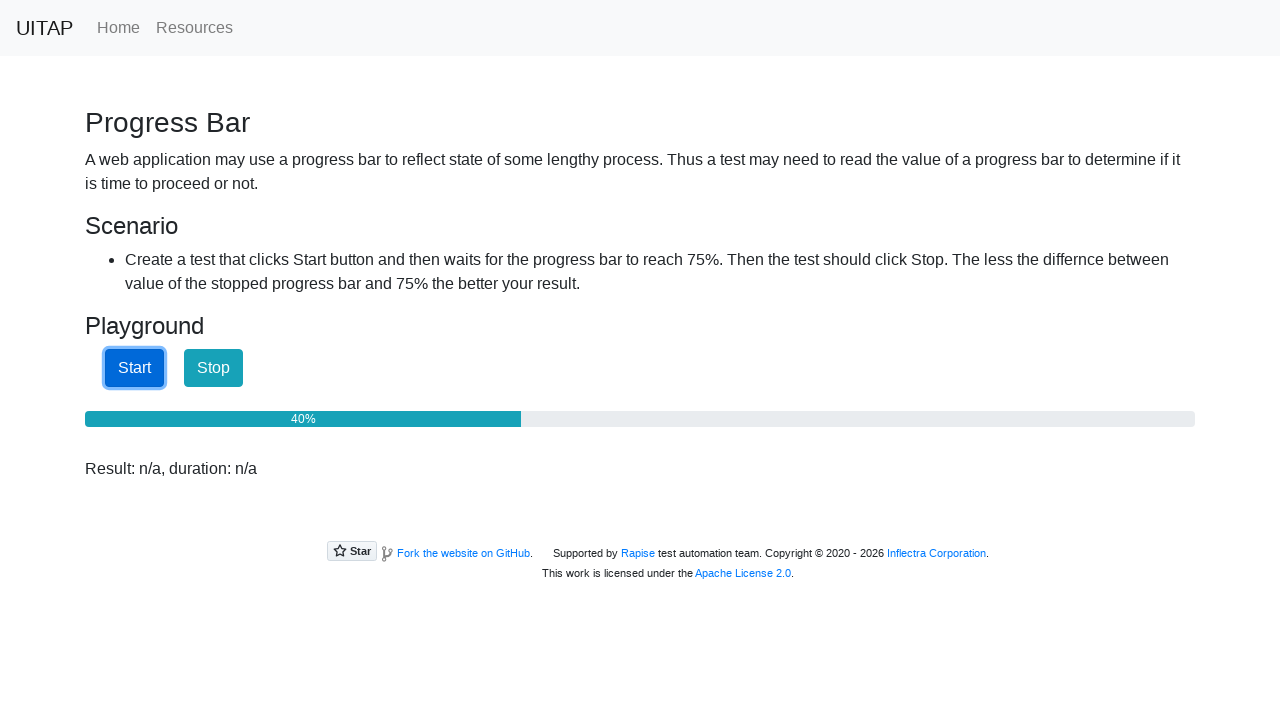

Waited 100ms for progress bar to advance
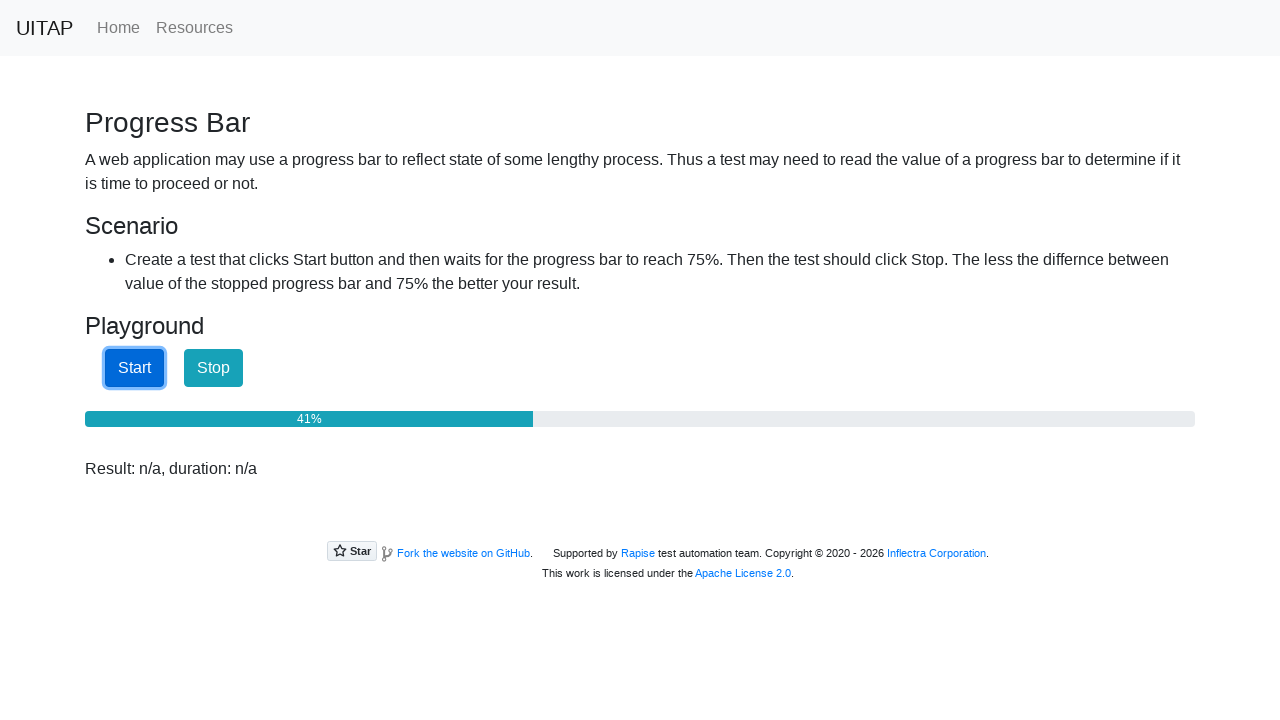

Checked progress bar value: 42%
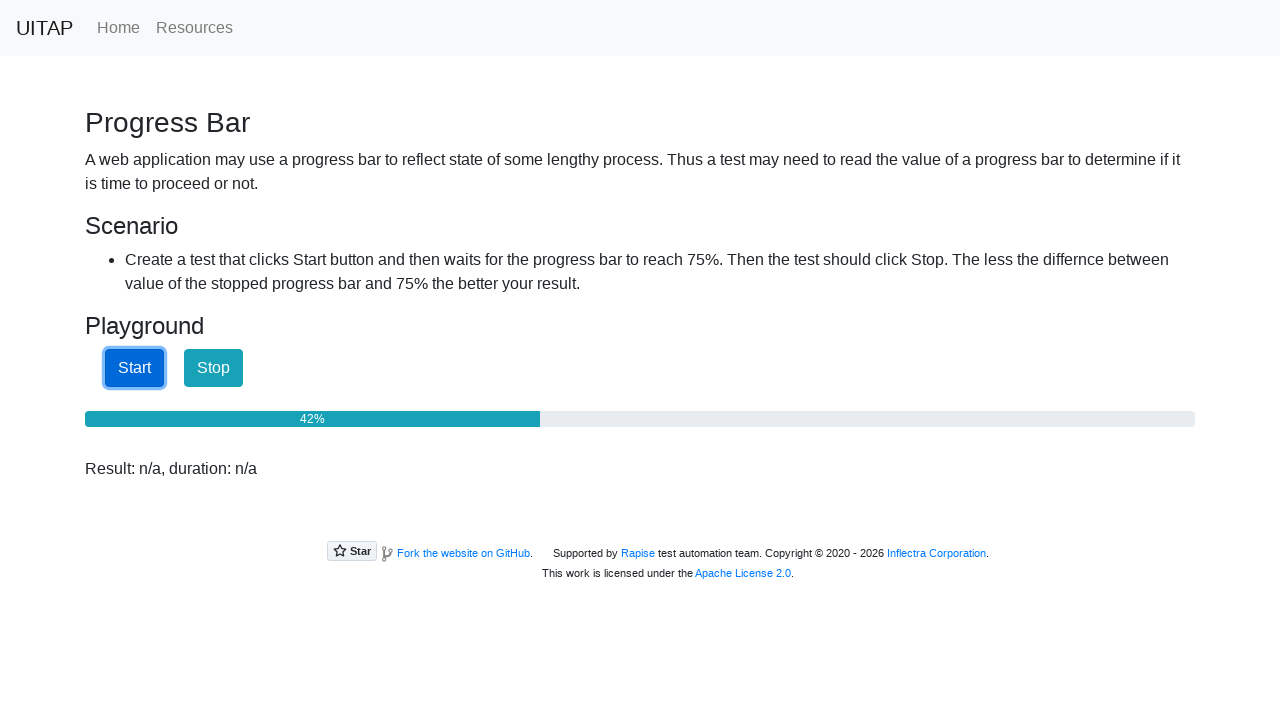

Waited 100ms for progress bar to advance
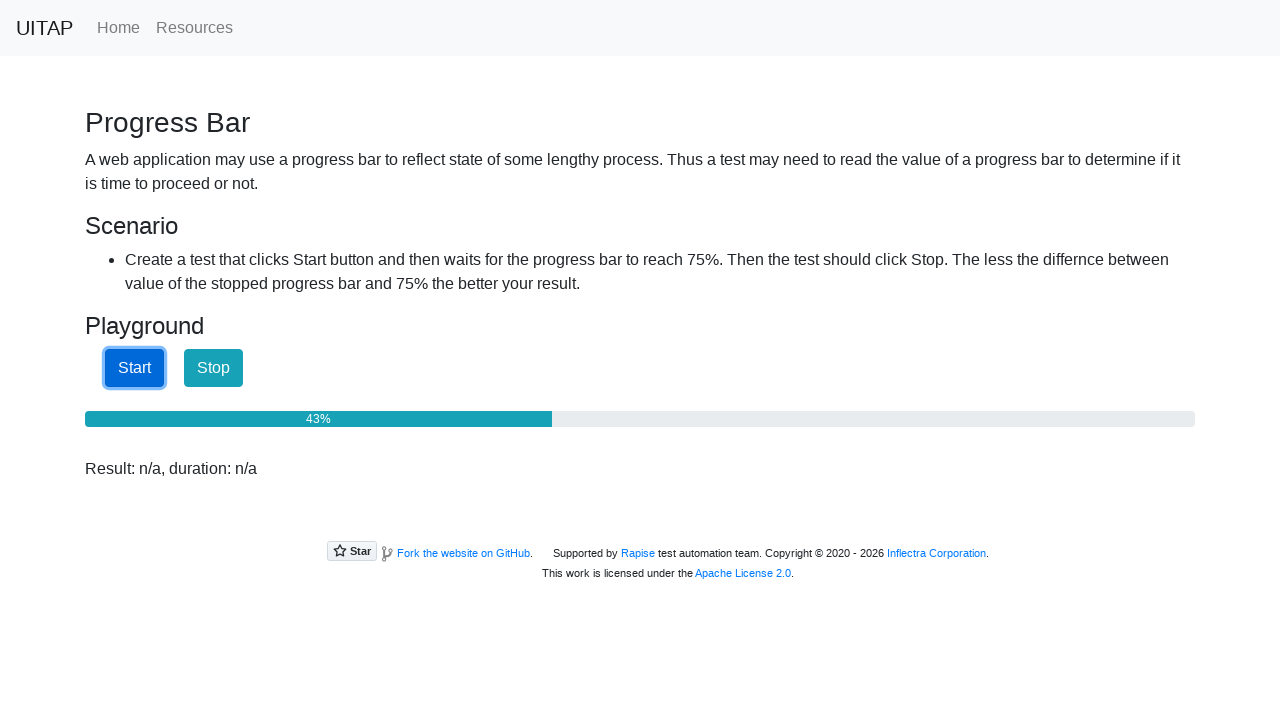

Checked progress bar value: 44%
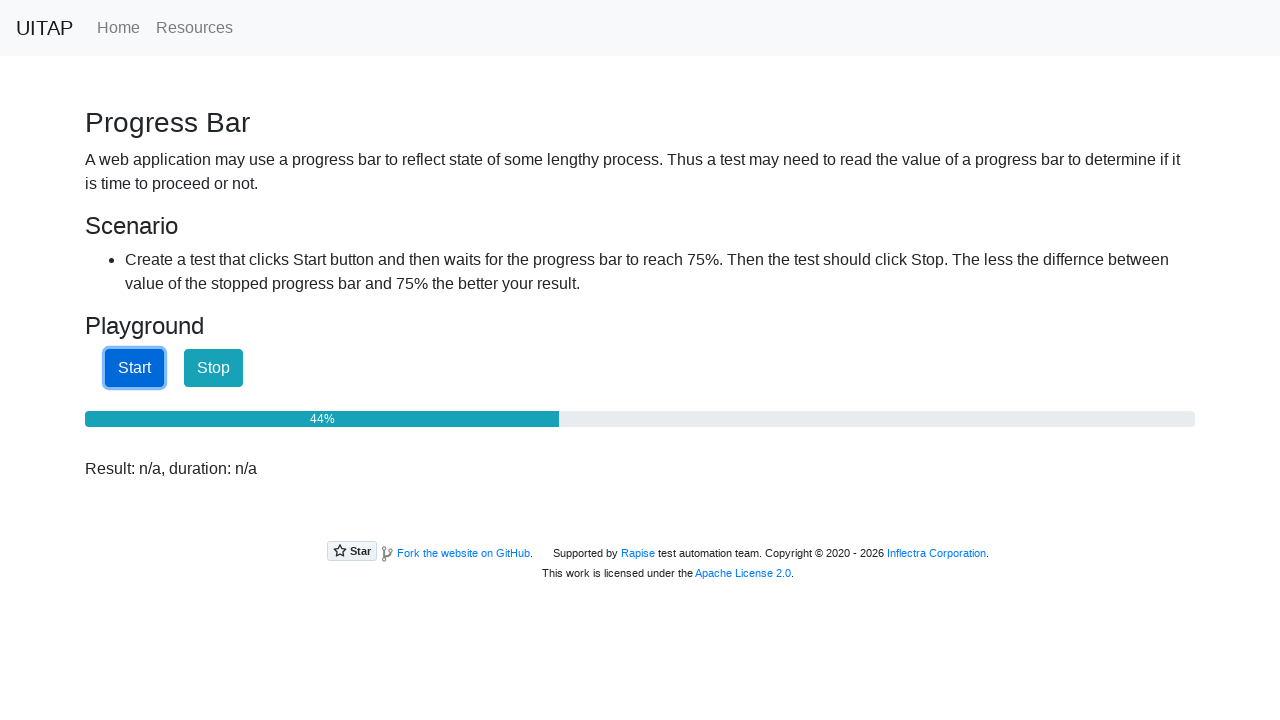

Waited 100ms for progress bar to advance
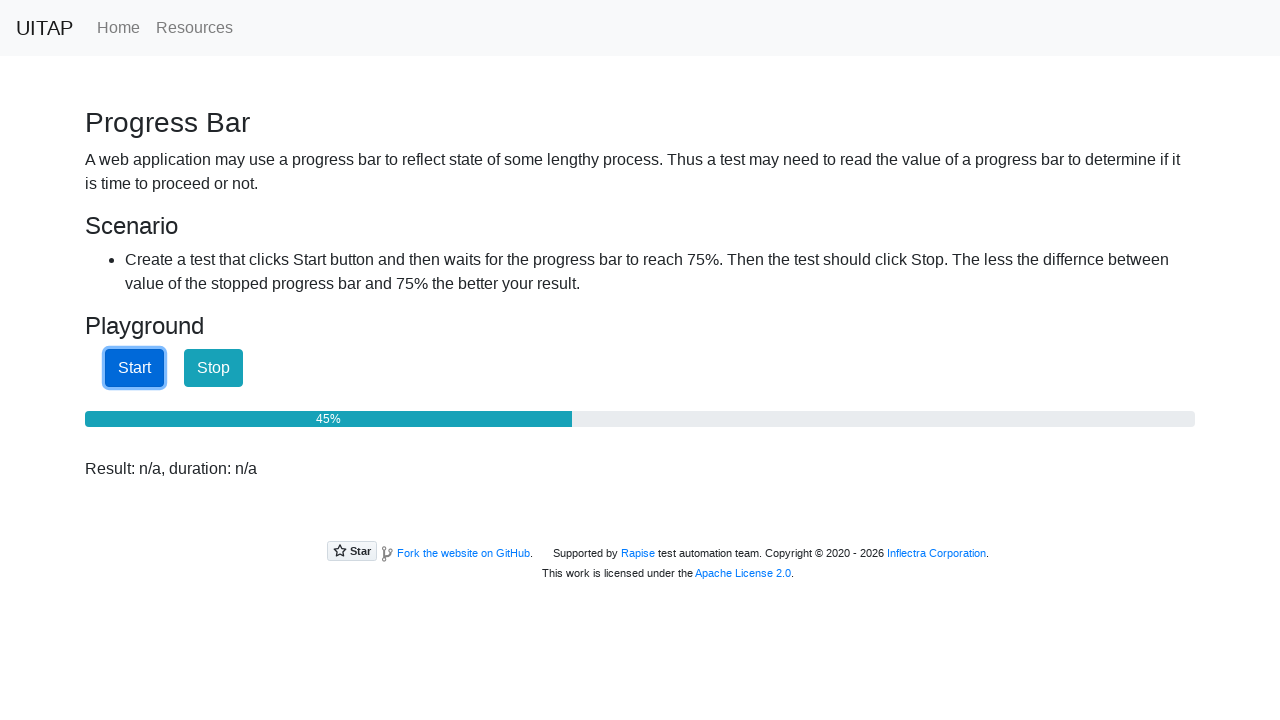

Checked progress bar value: 45%
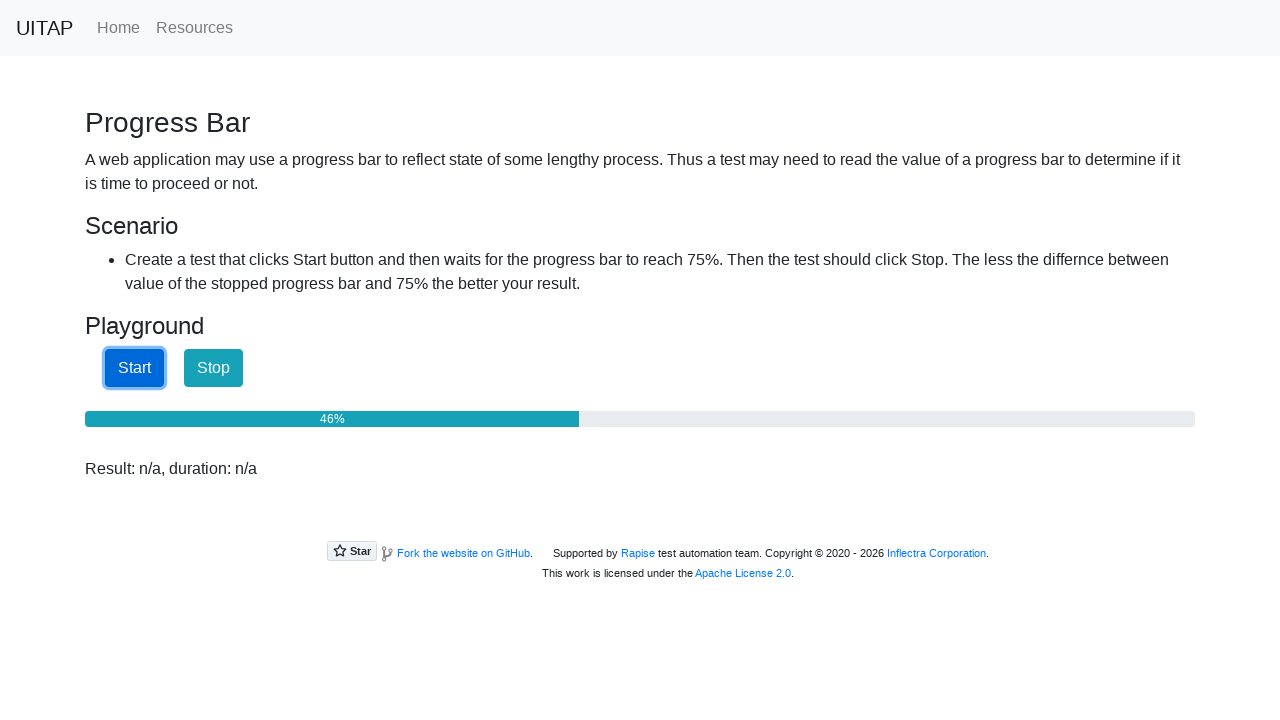

Waited 100ms for progress bar to advance
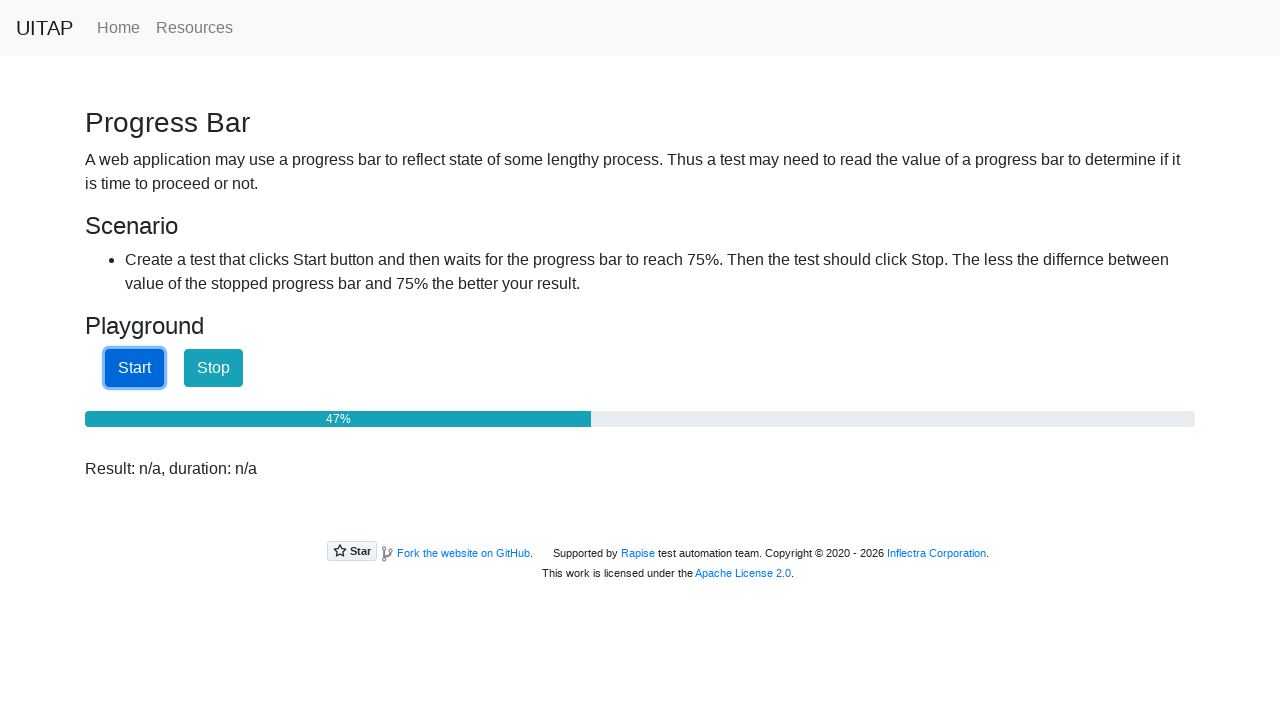

Checked progress bar value: 47%
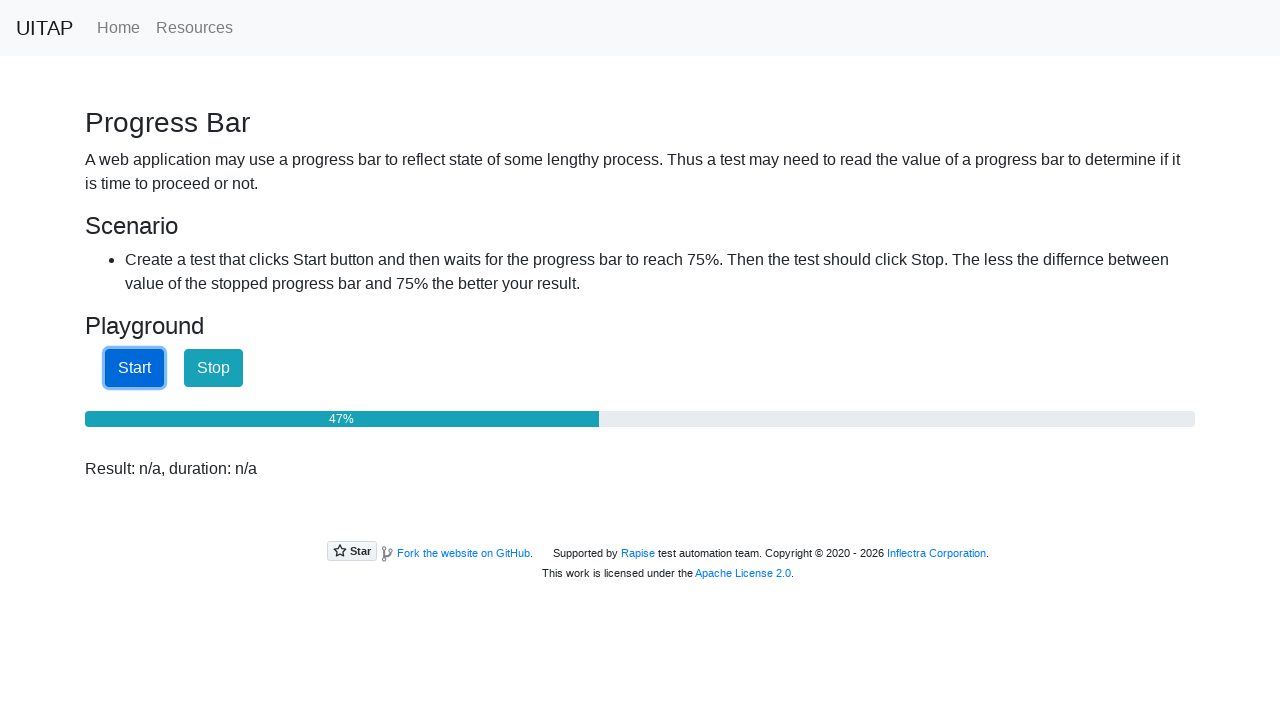

Waited 100ms for progress bar to advance
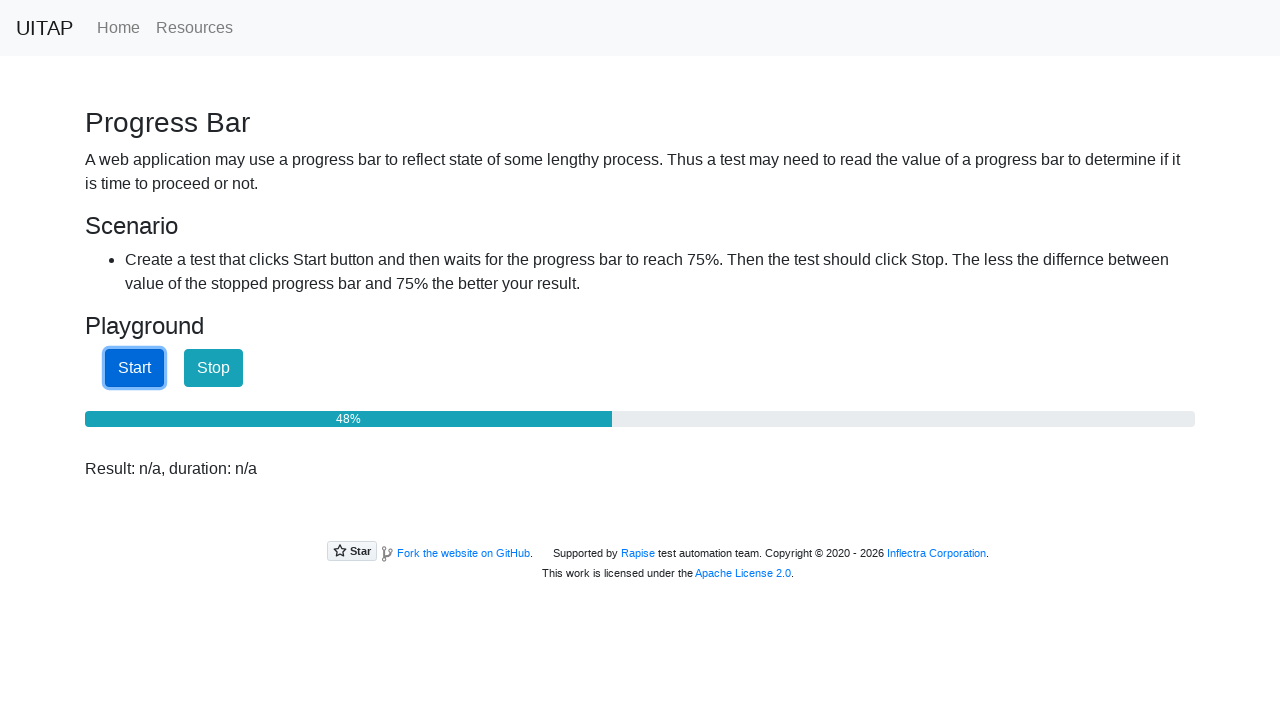

Checked progress bar value: 49%
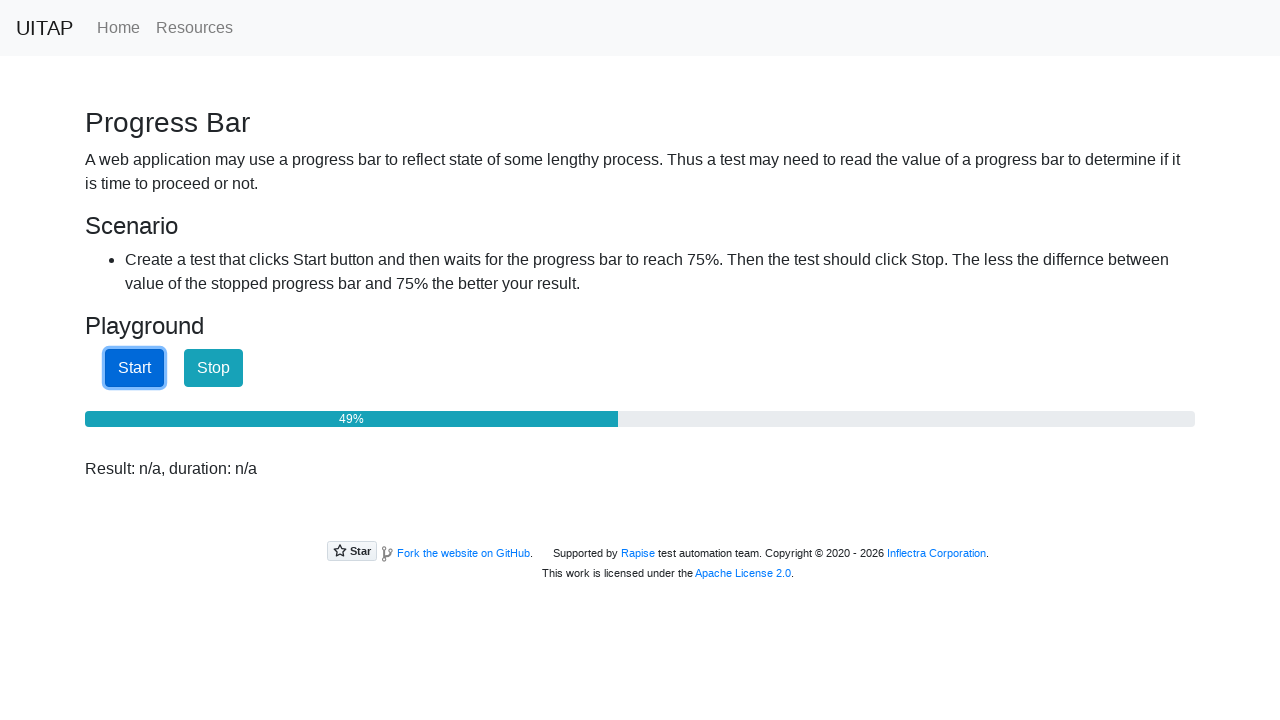

Waited 100ms for progress bar to advance
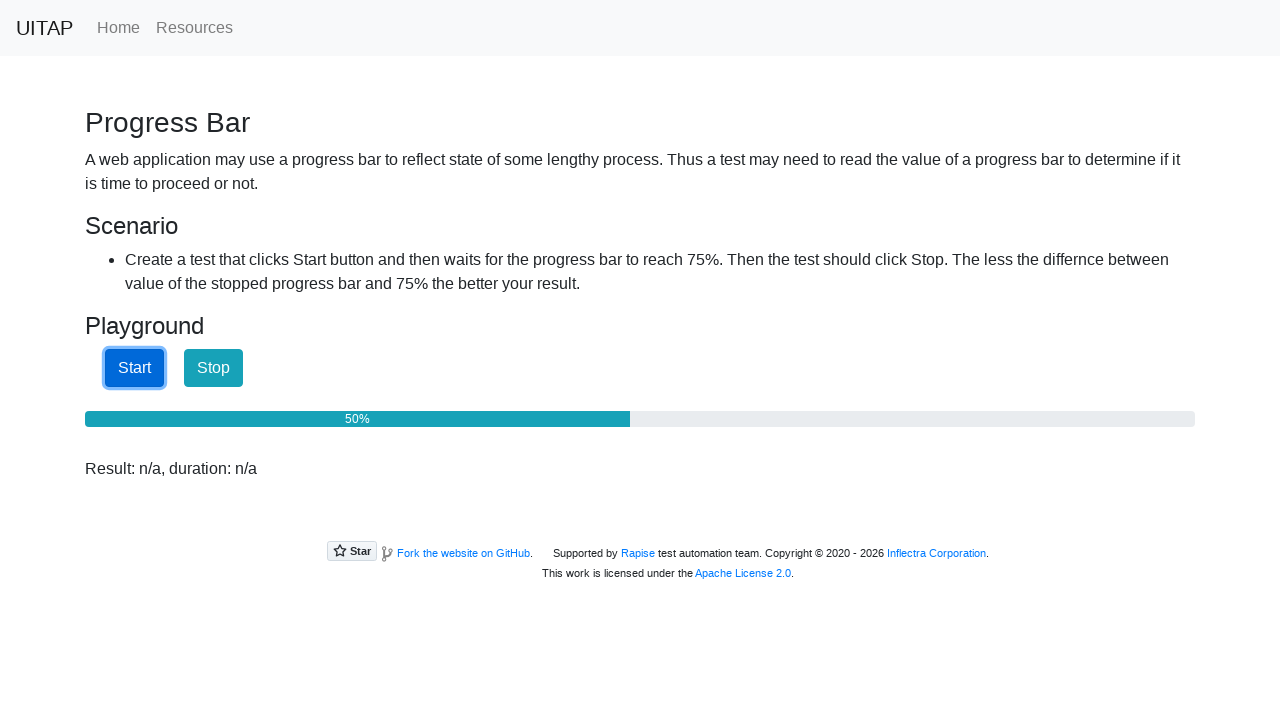

Checked progress bar value: 51%
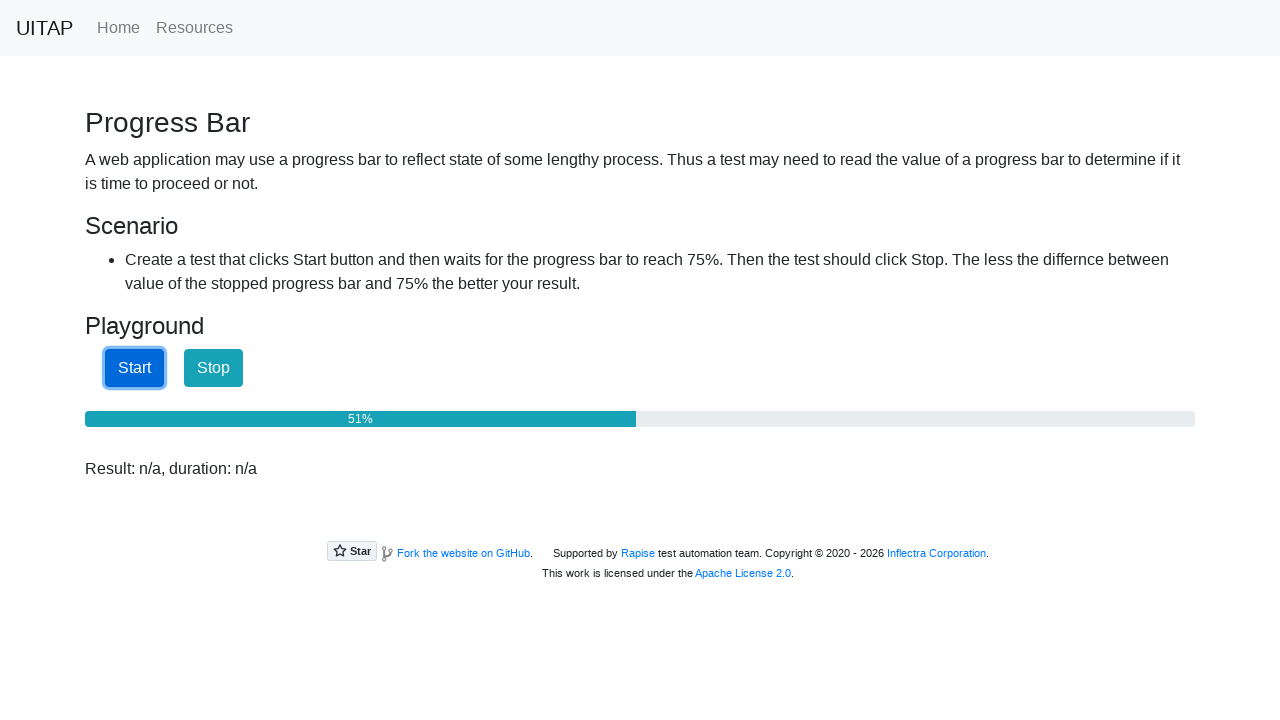

Waited 100ms for progress bar to advance
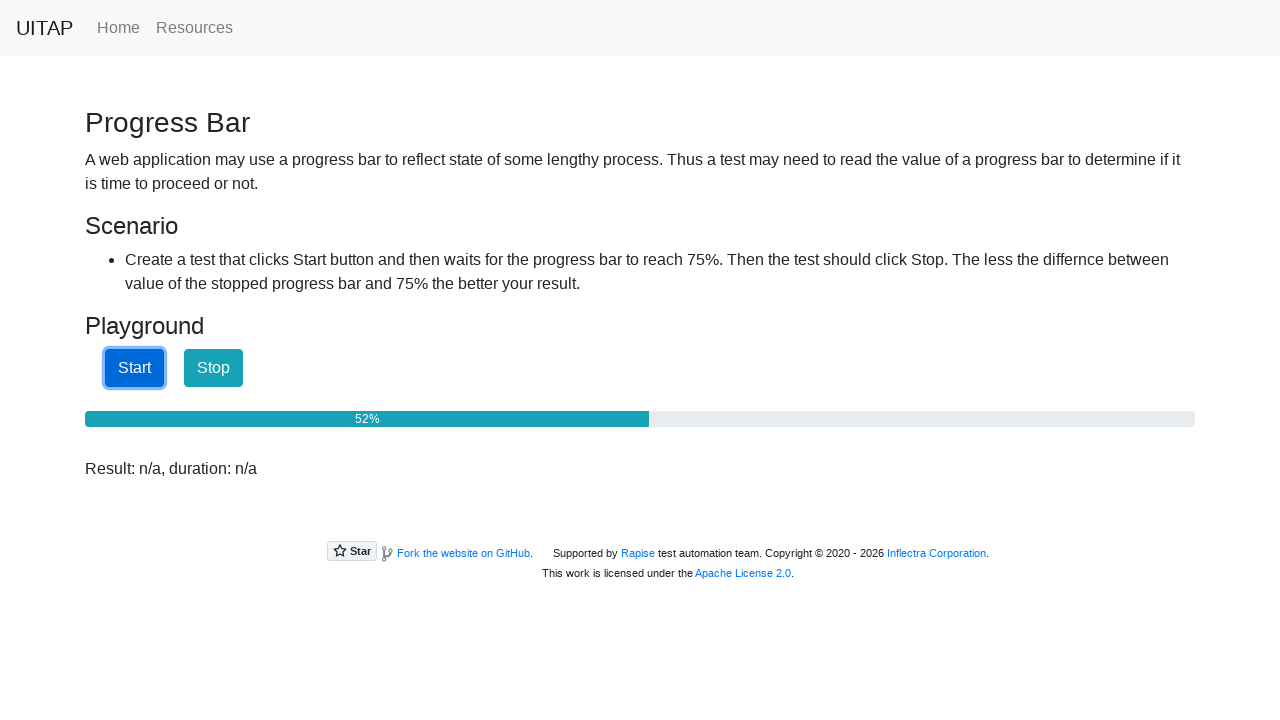

Checked progress bar value: 52%
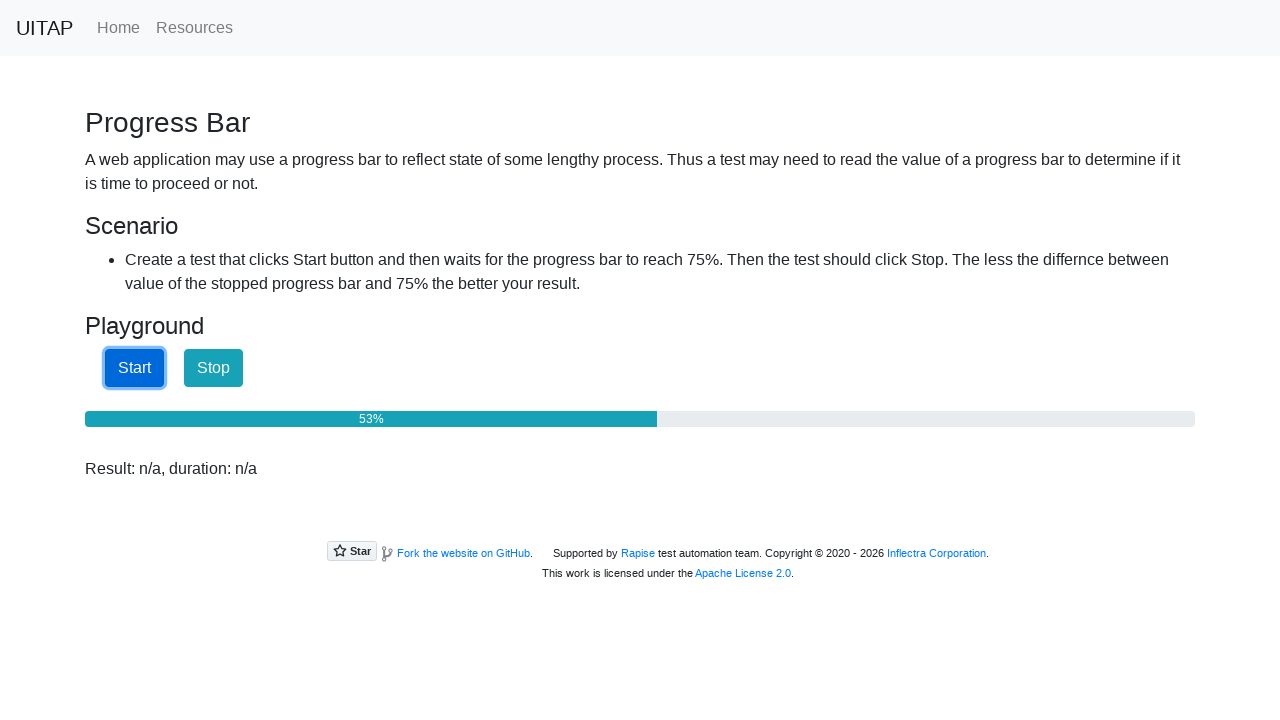

Waited 100ms for progress bar to advance
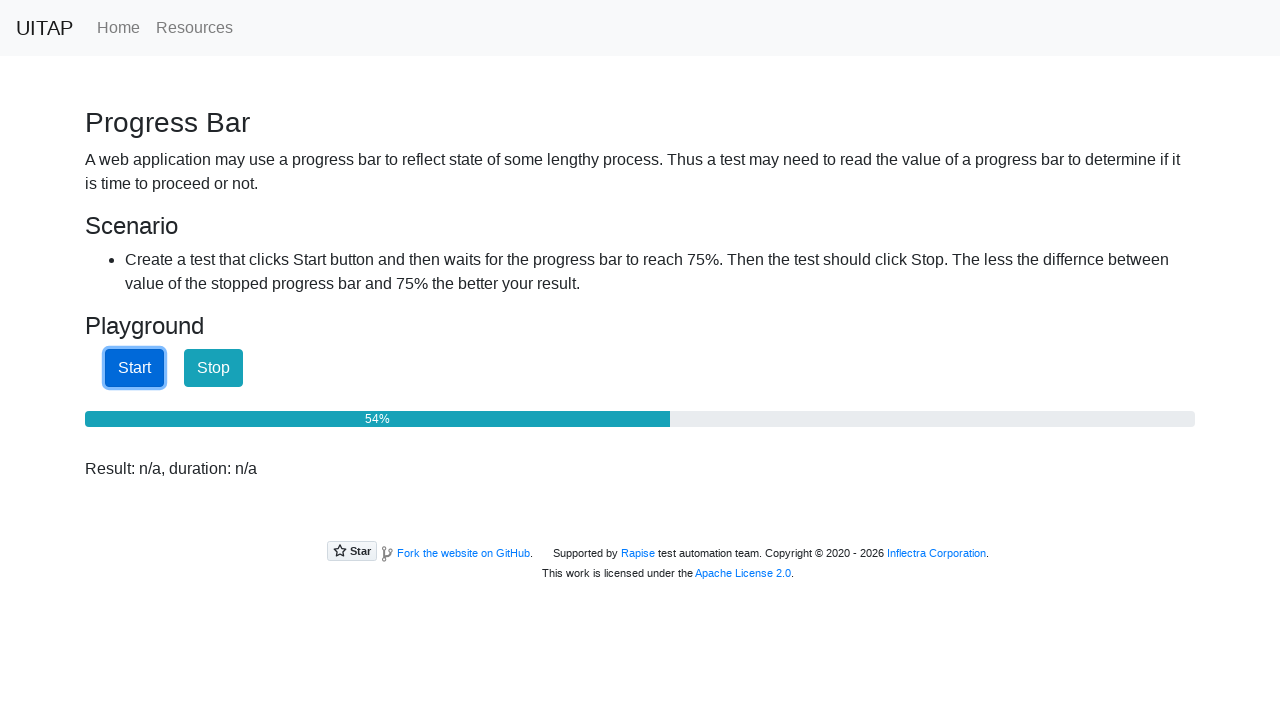

Checked progress bar value: 54%
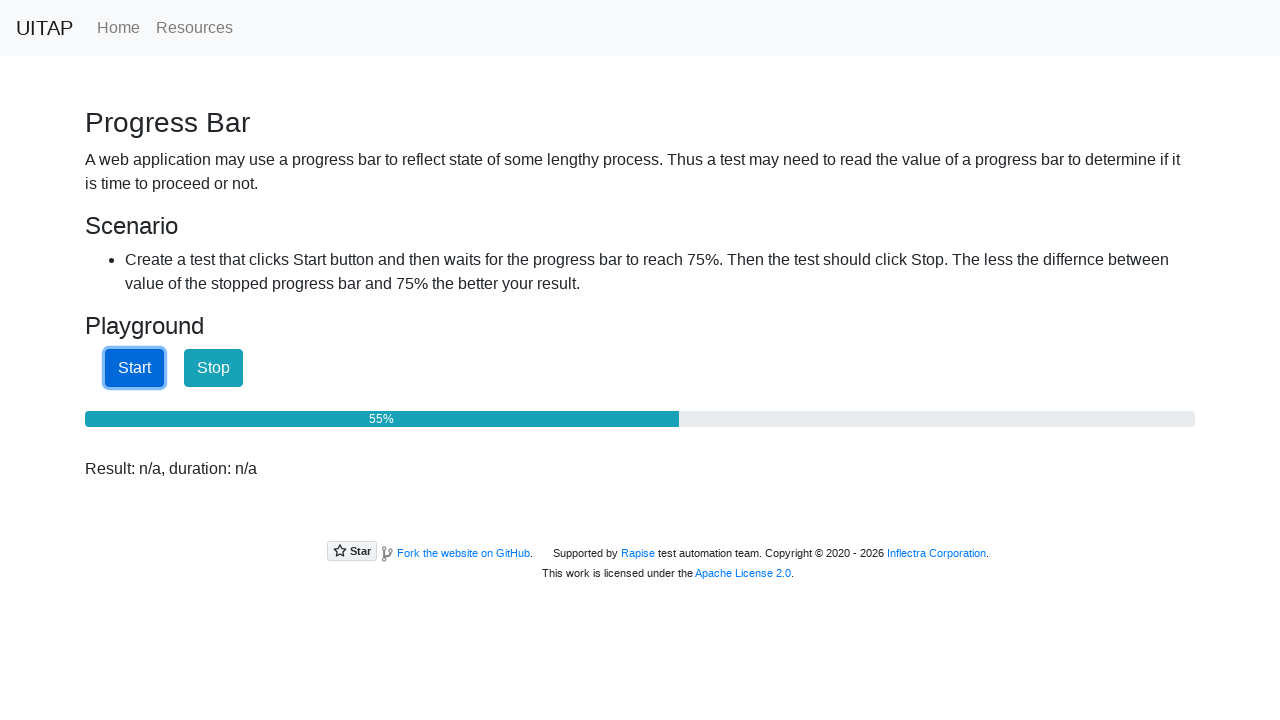

Waited 100ms for progress bar to advance
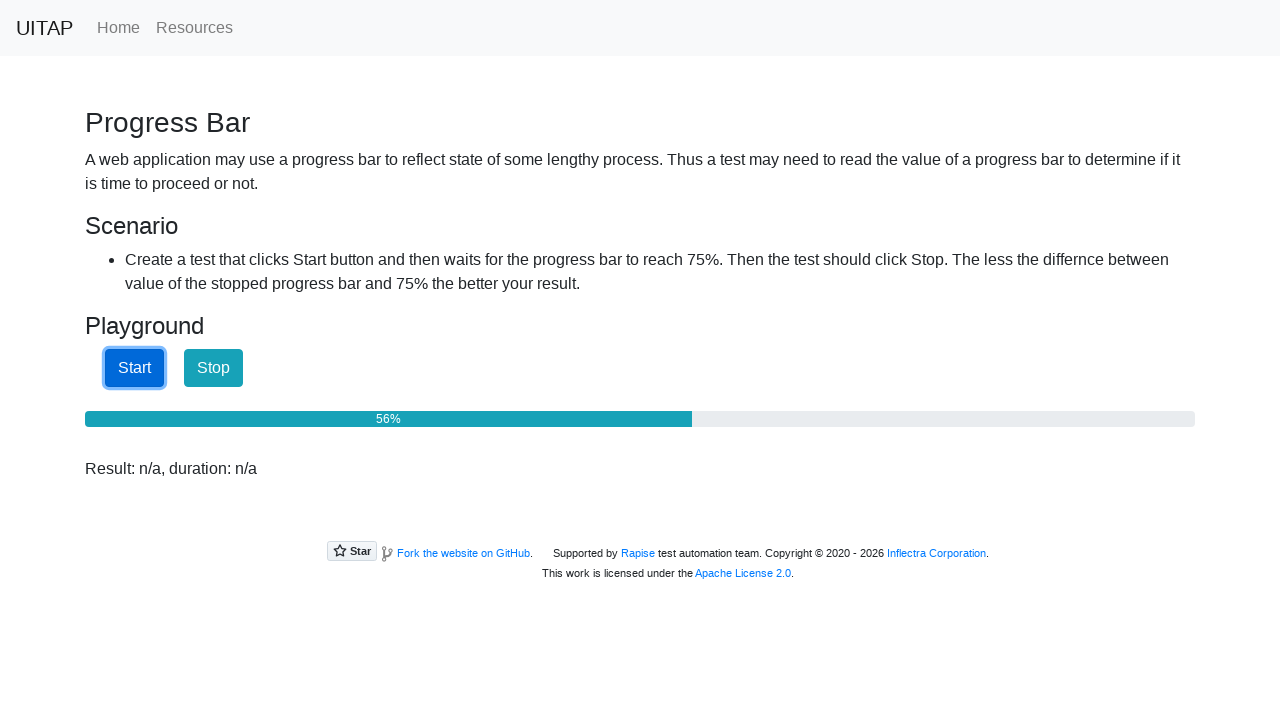

Checked progress bar value: 56%
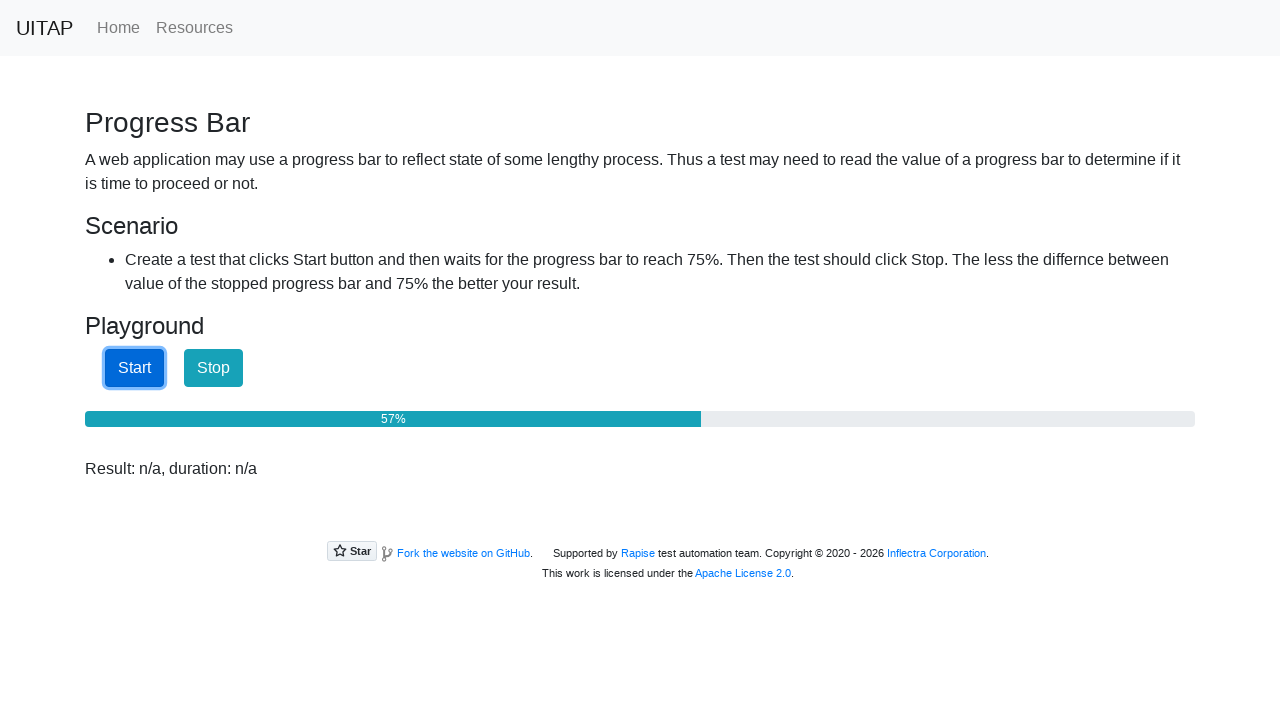

Waited 100ms for progress bar to advance
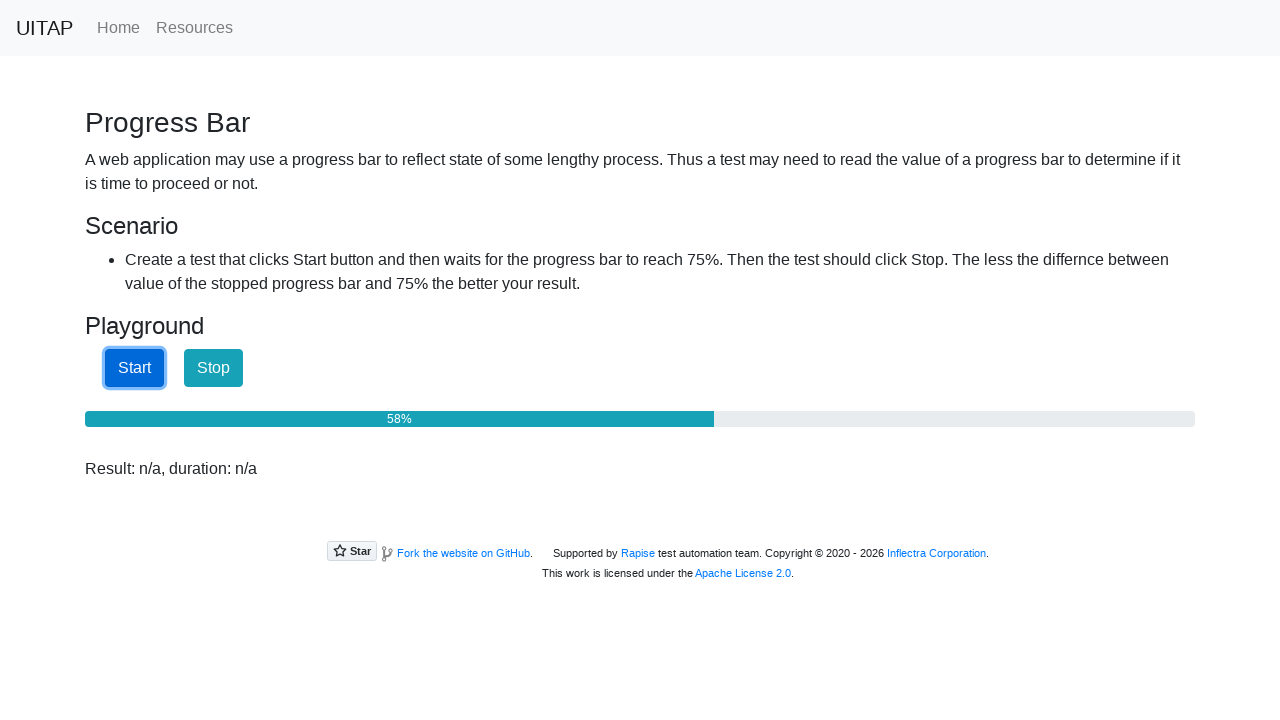

Checked progress bar value: 58%
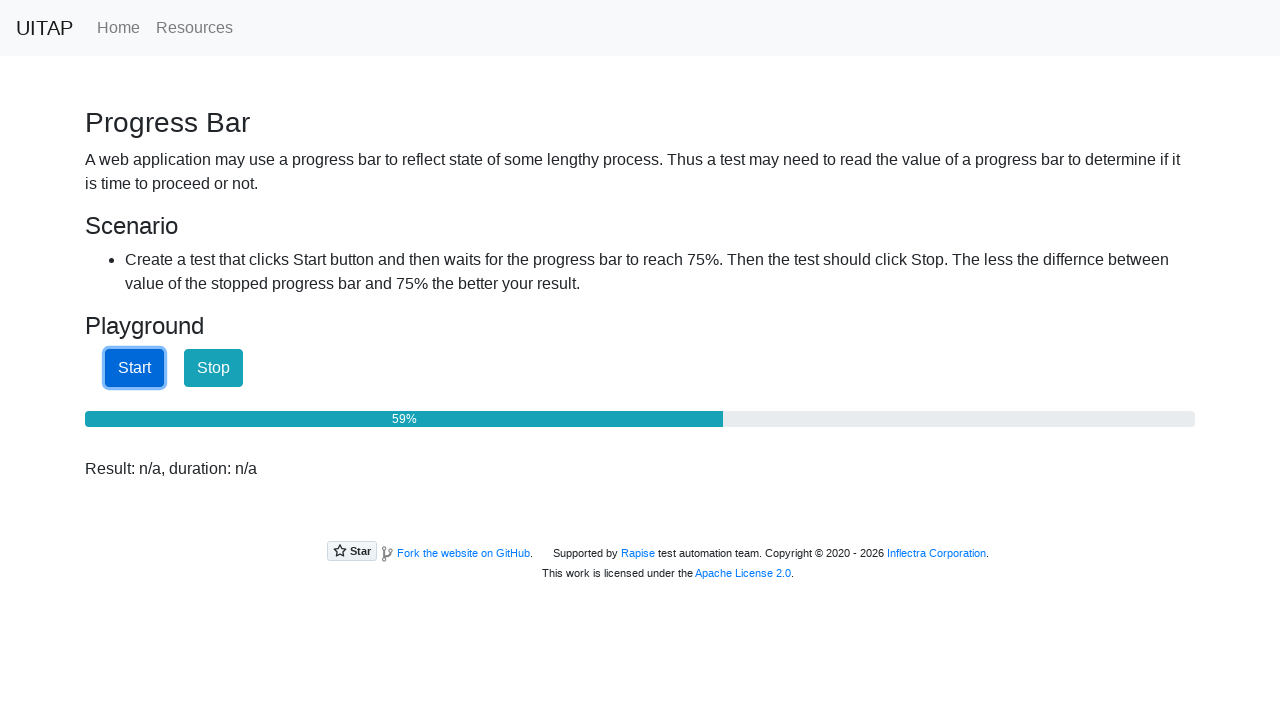

Waited 100ms for progress bar to advance
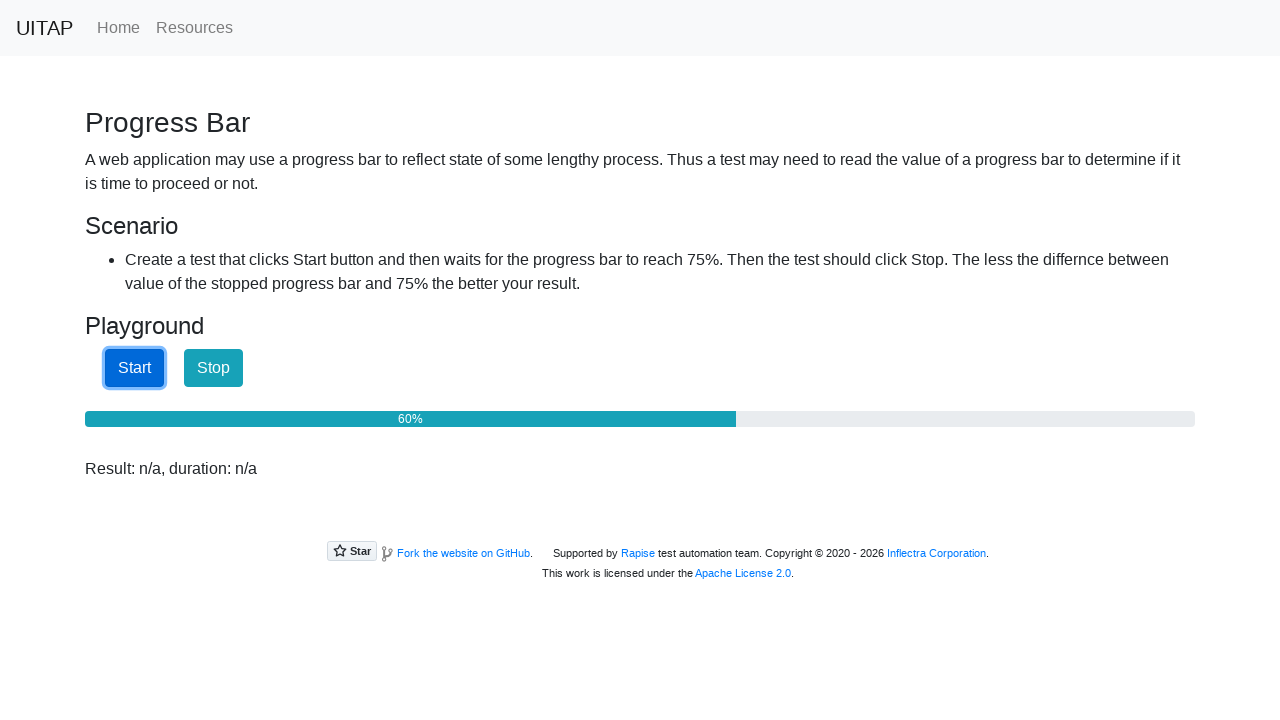

Checked progress bar value: 60%
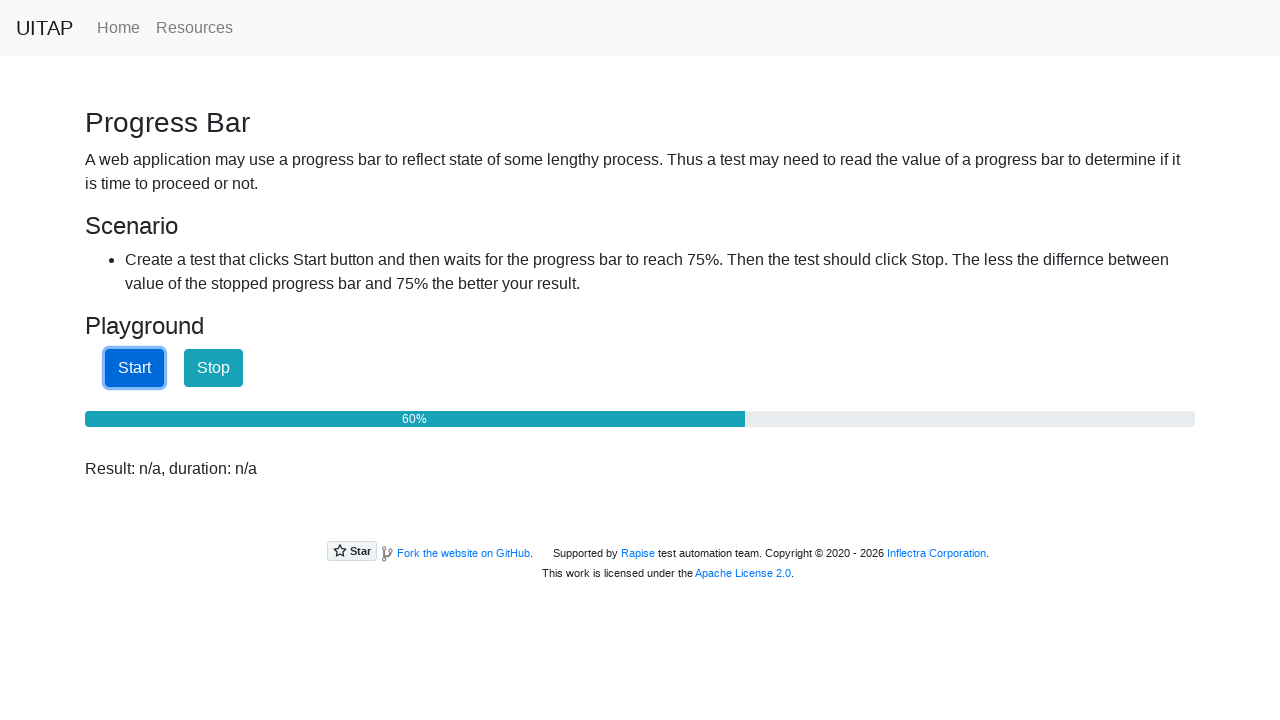

Waited 100ms for progress bar to advance
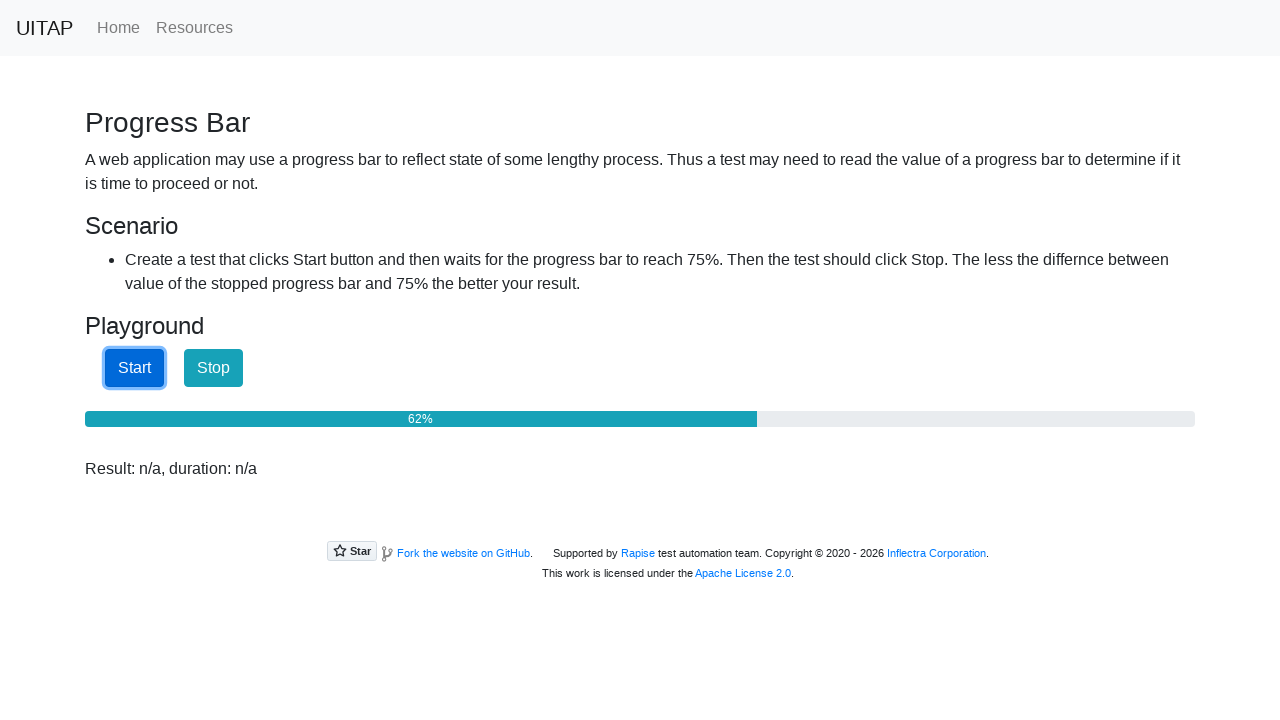

Checked progress bar value: 62%
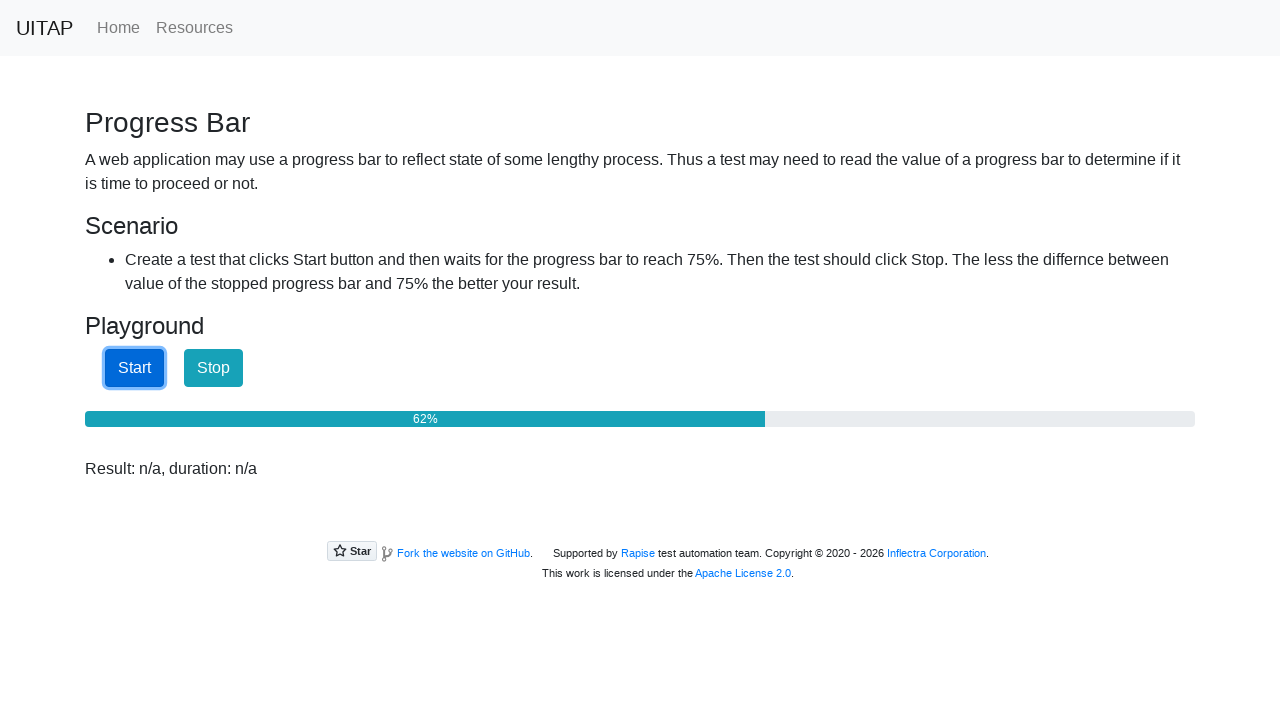

Waited 100ms for progress bar to advance
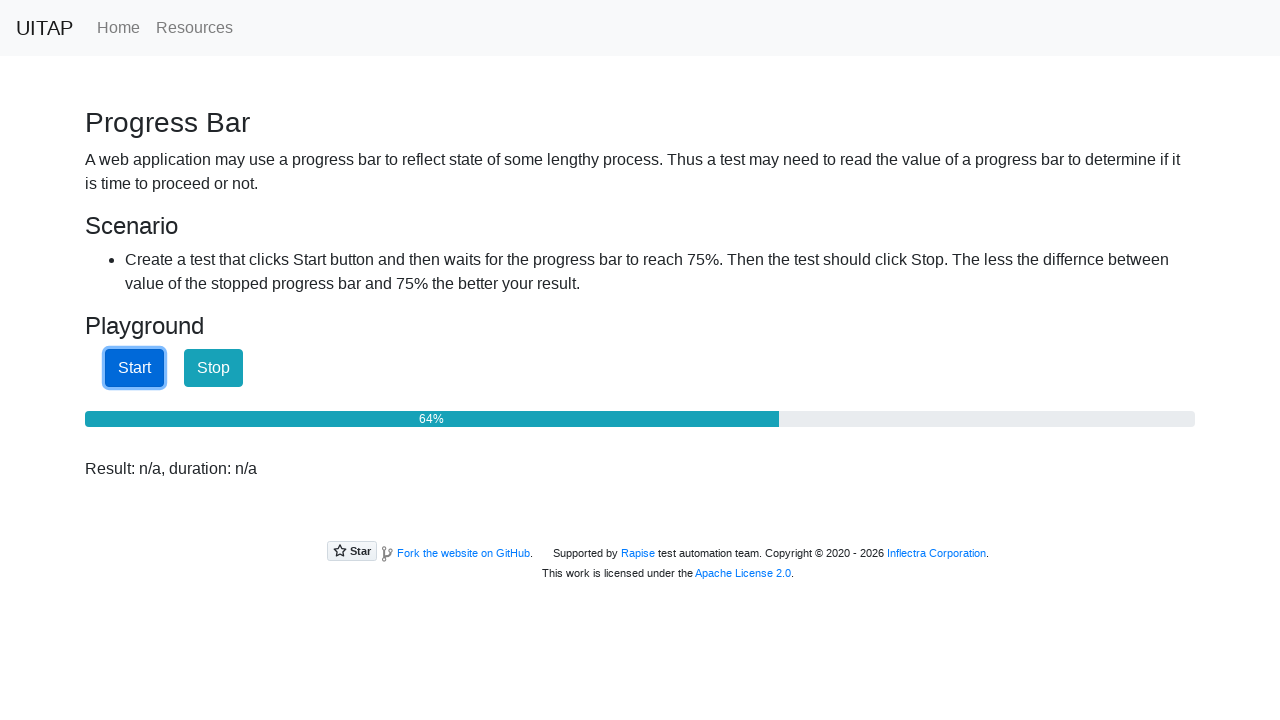

Checked progress bar value: 64%
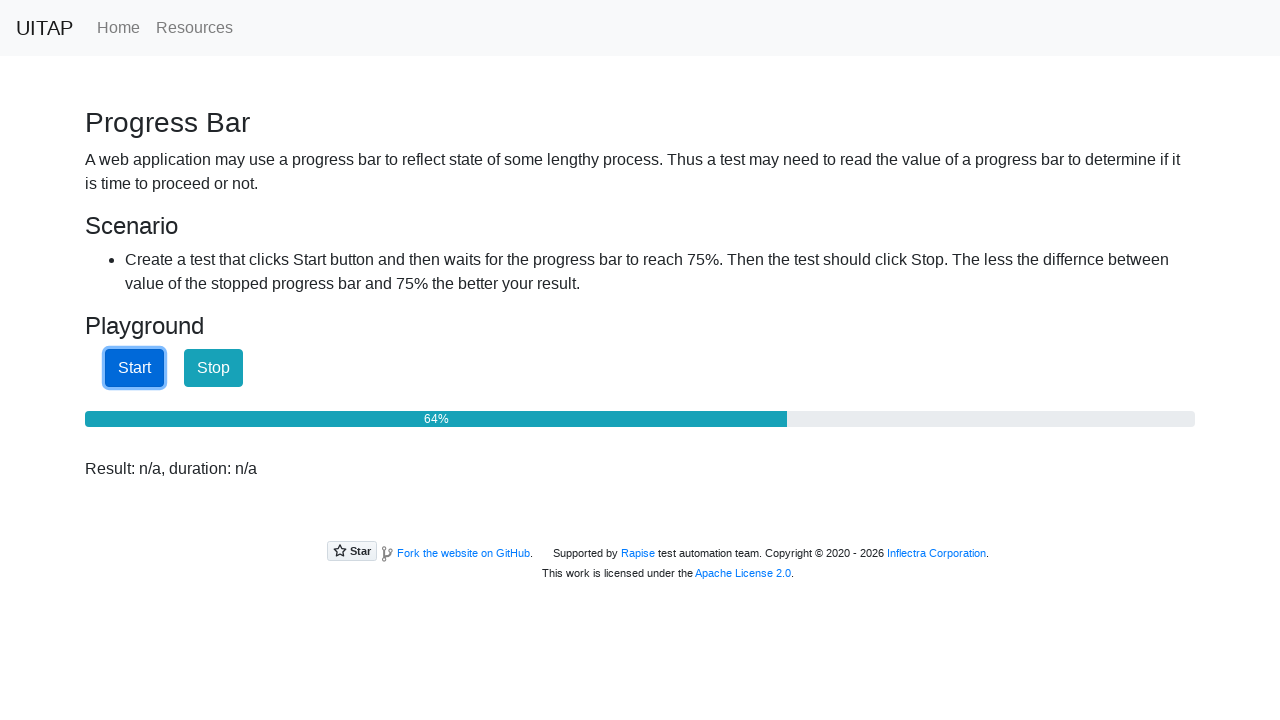

Waited 100ms for progress bar to advance
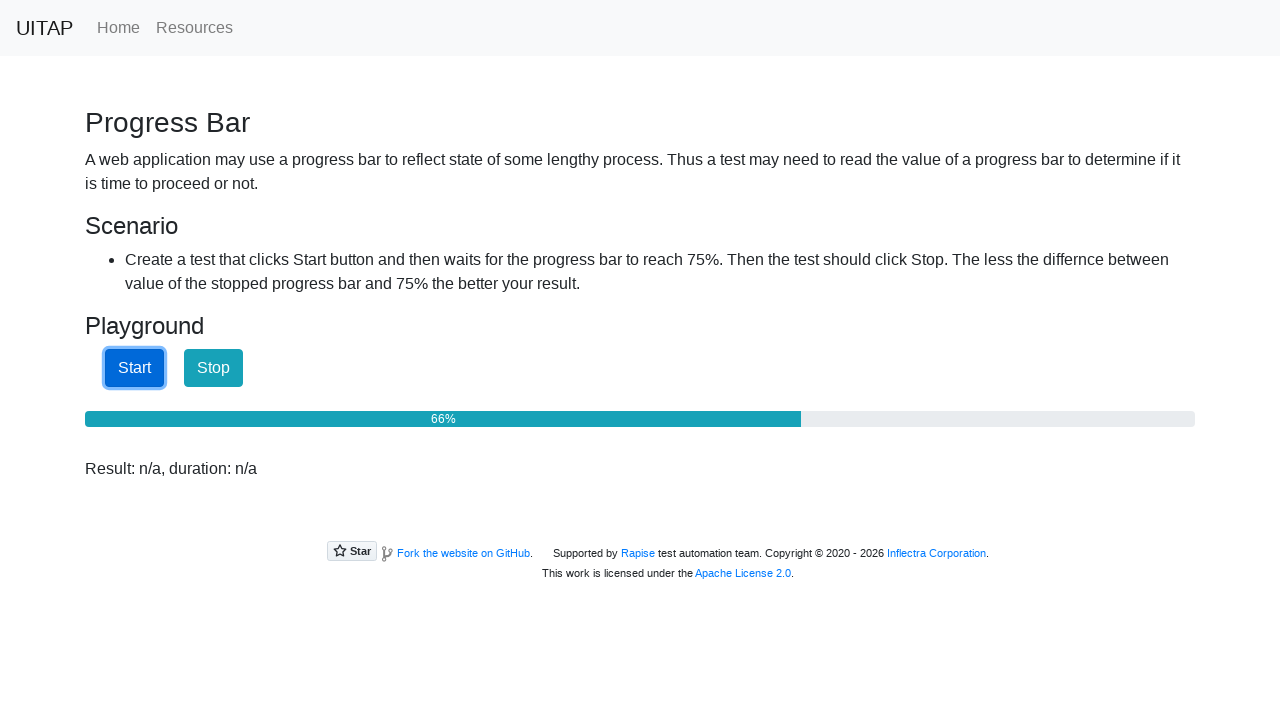

Checked progress bar value: 66%
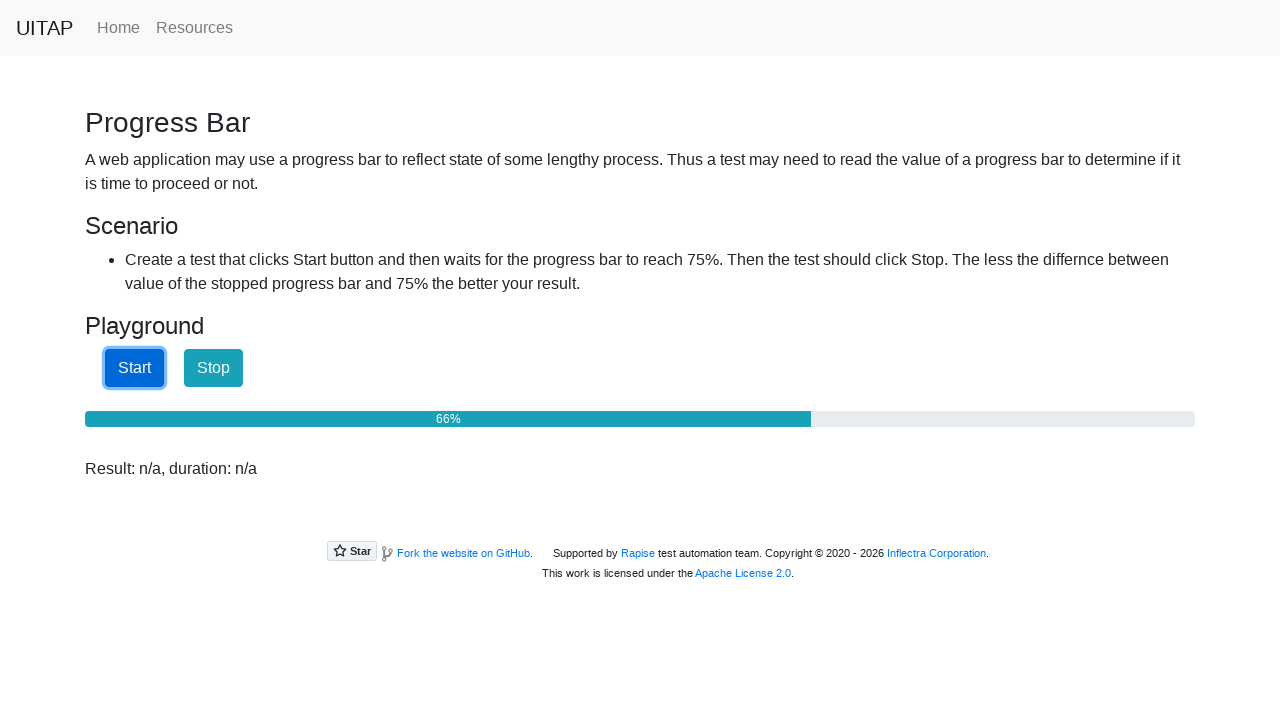

Waited 100ms for progress bar to advance
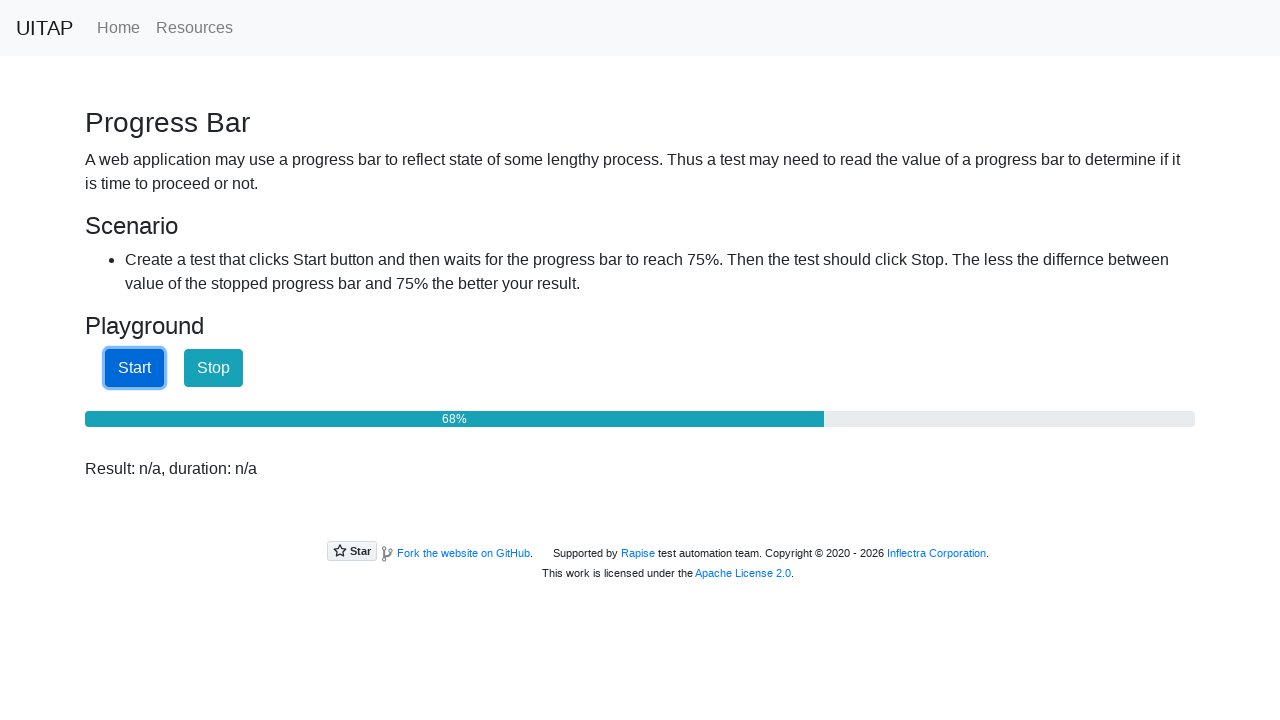

Checked progress bar value: 68%
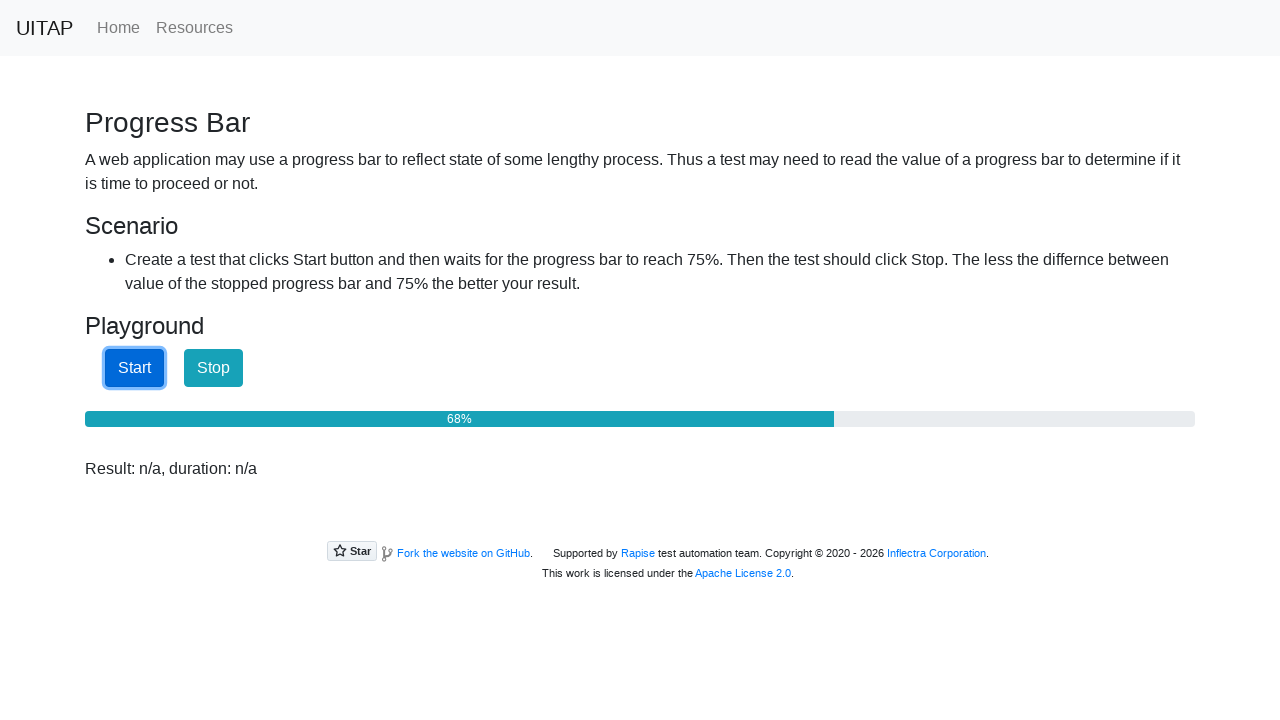

Waited 100ms for progress bar to advance
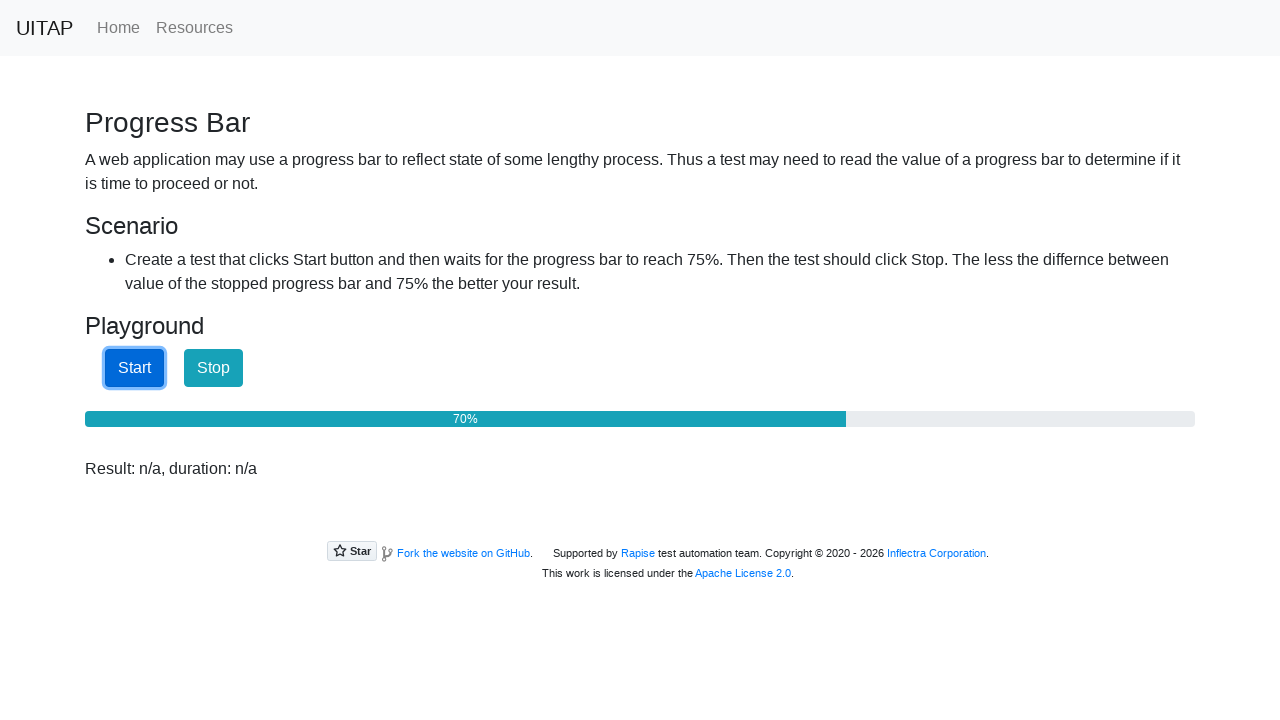

Checked progress bar value: 70%
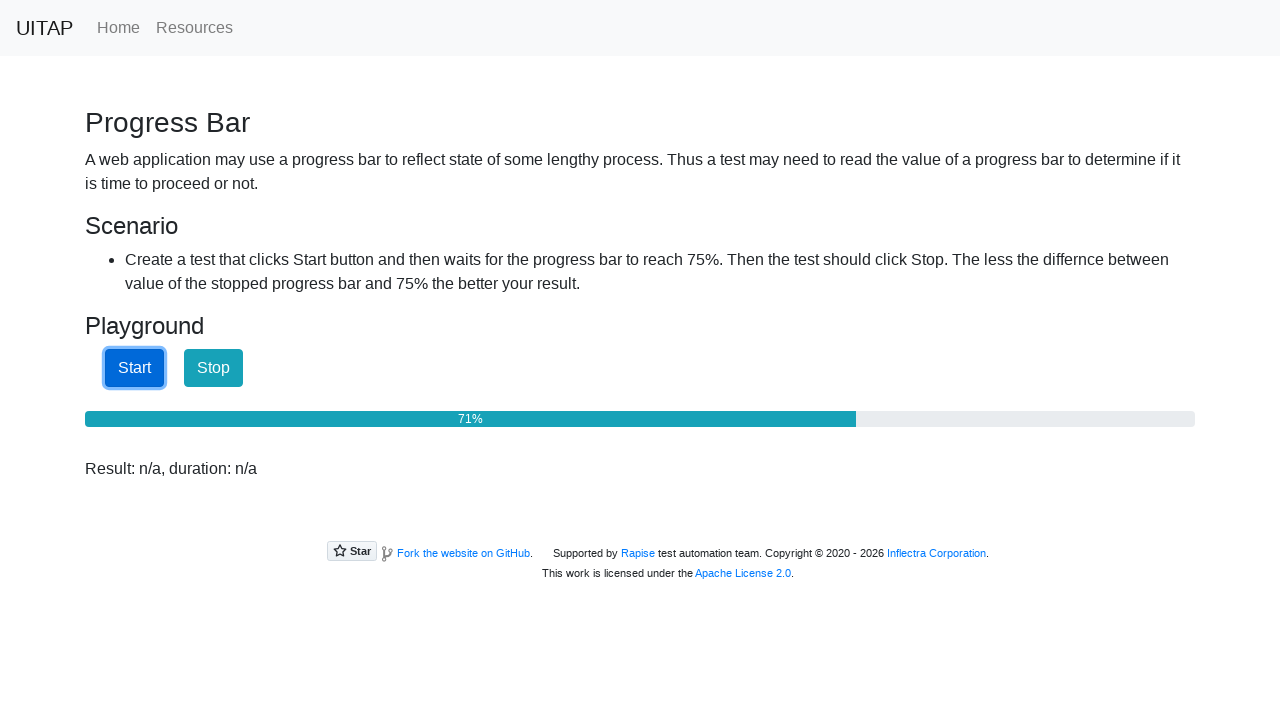

Waited 100ms for progress bar to advance
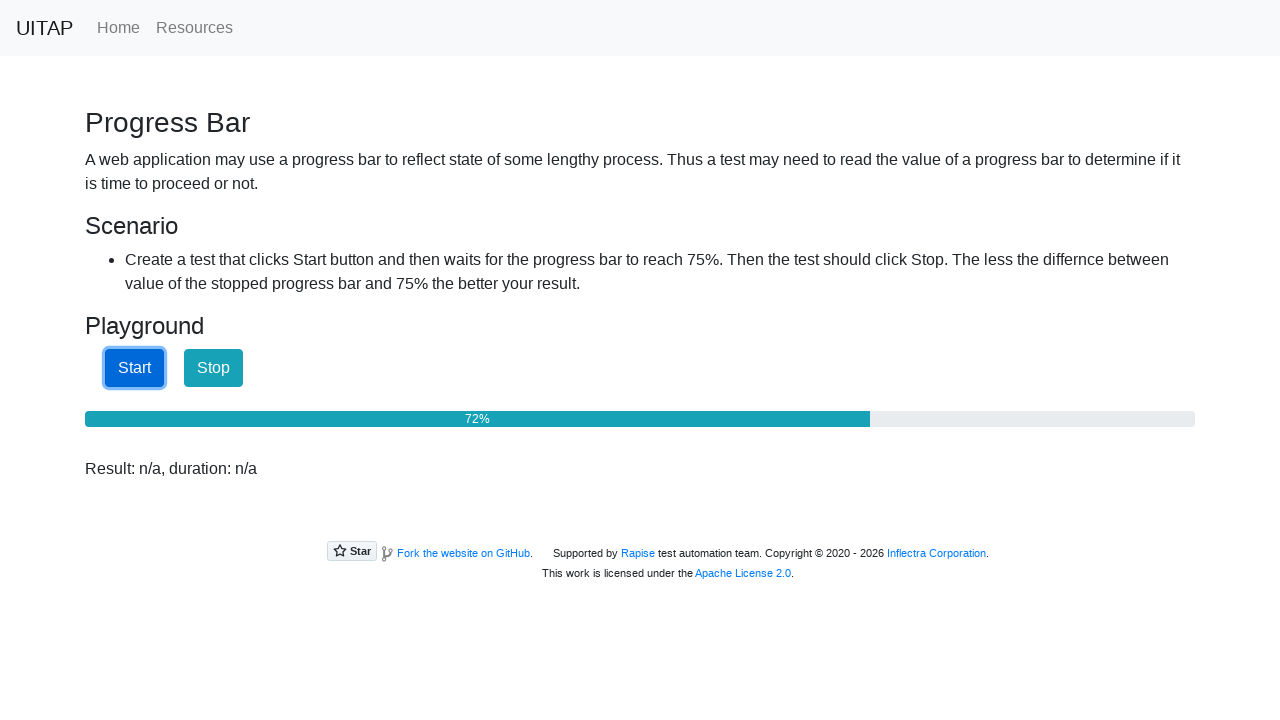

Checked progress bar value: 72%
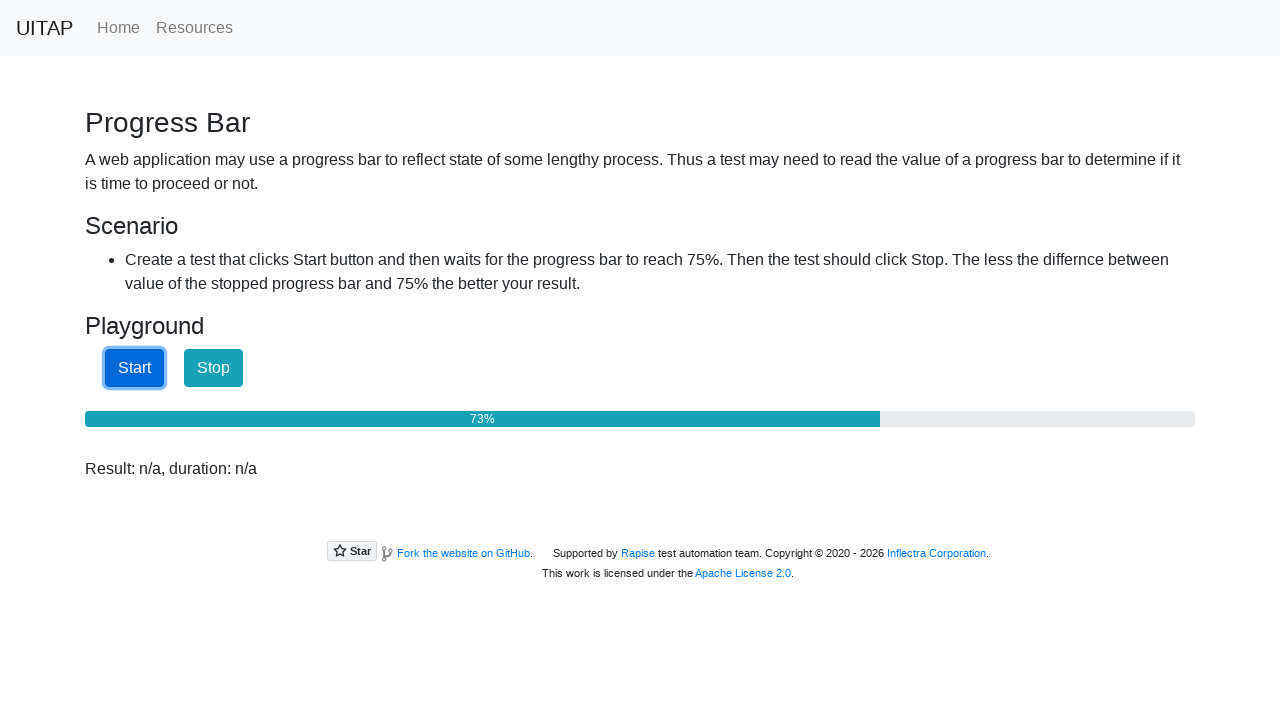

Waited 100ms for progress bar to advance
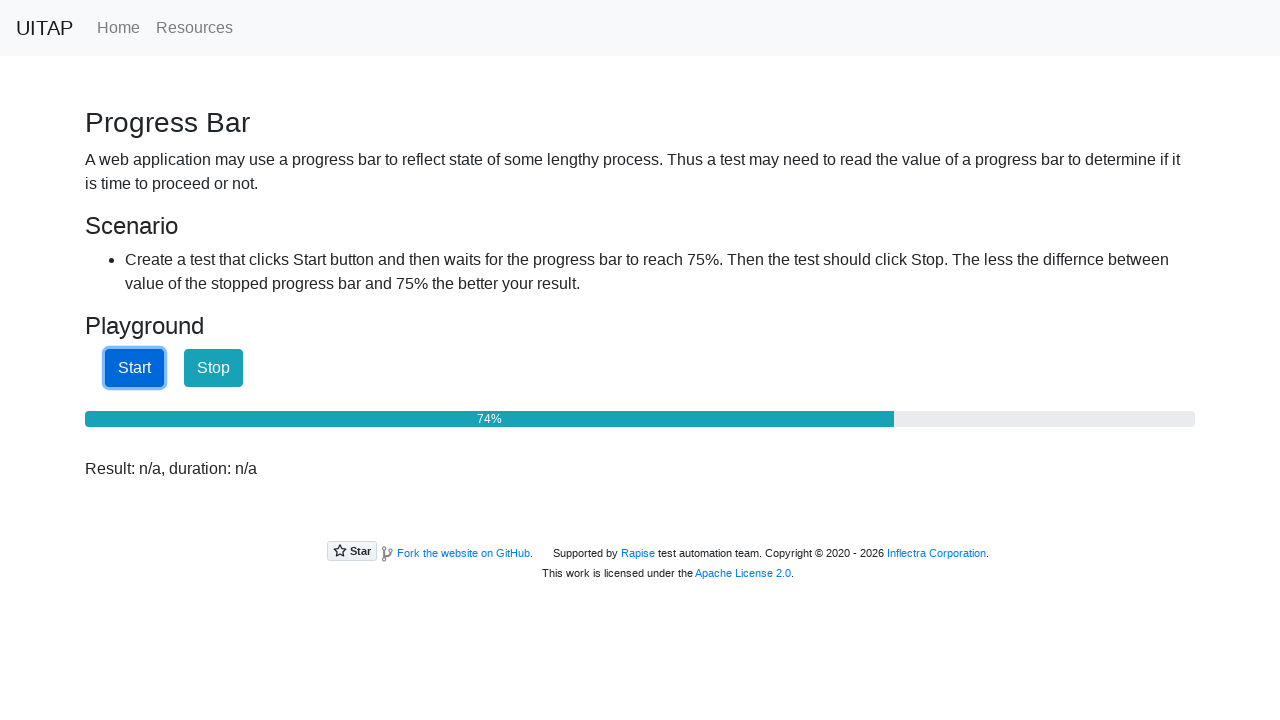

Checked progress bar value: 75%
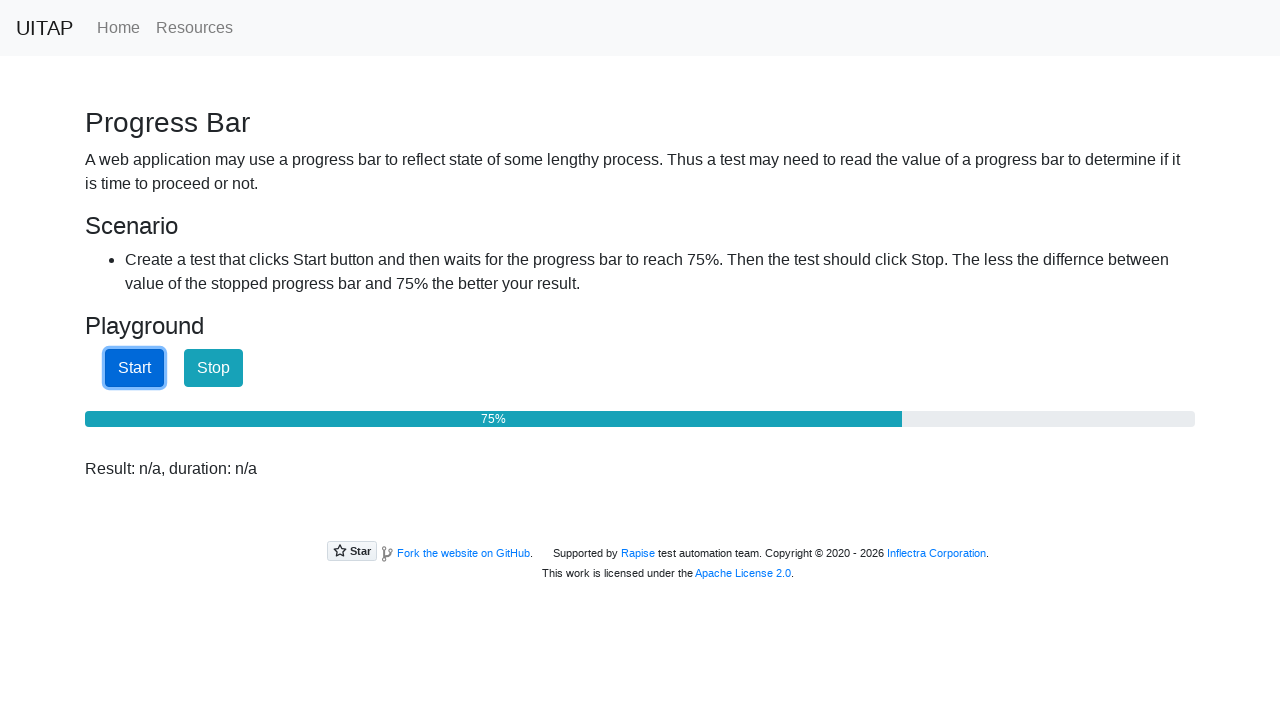

Clicked stop button when progress reached threshold at (214, 368) on button#stopButton
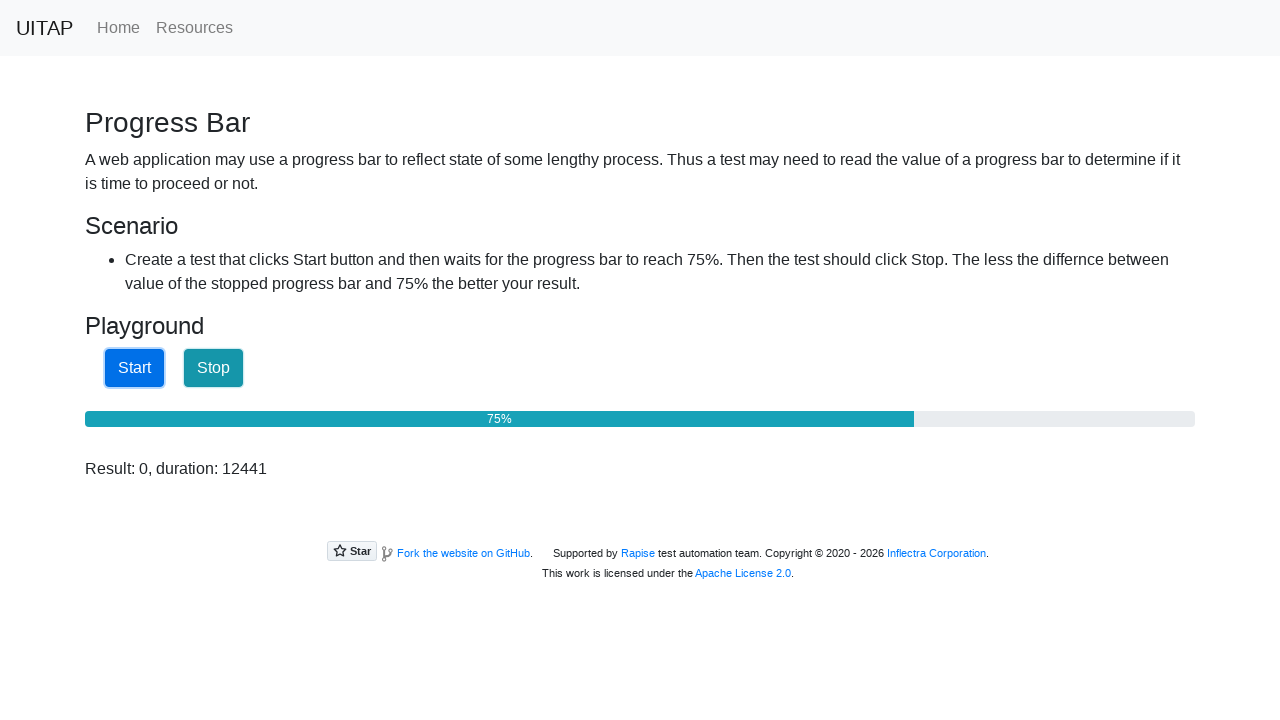

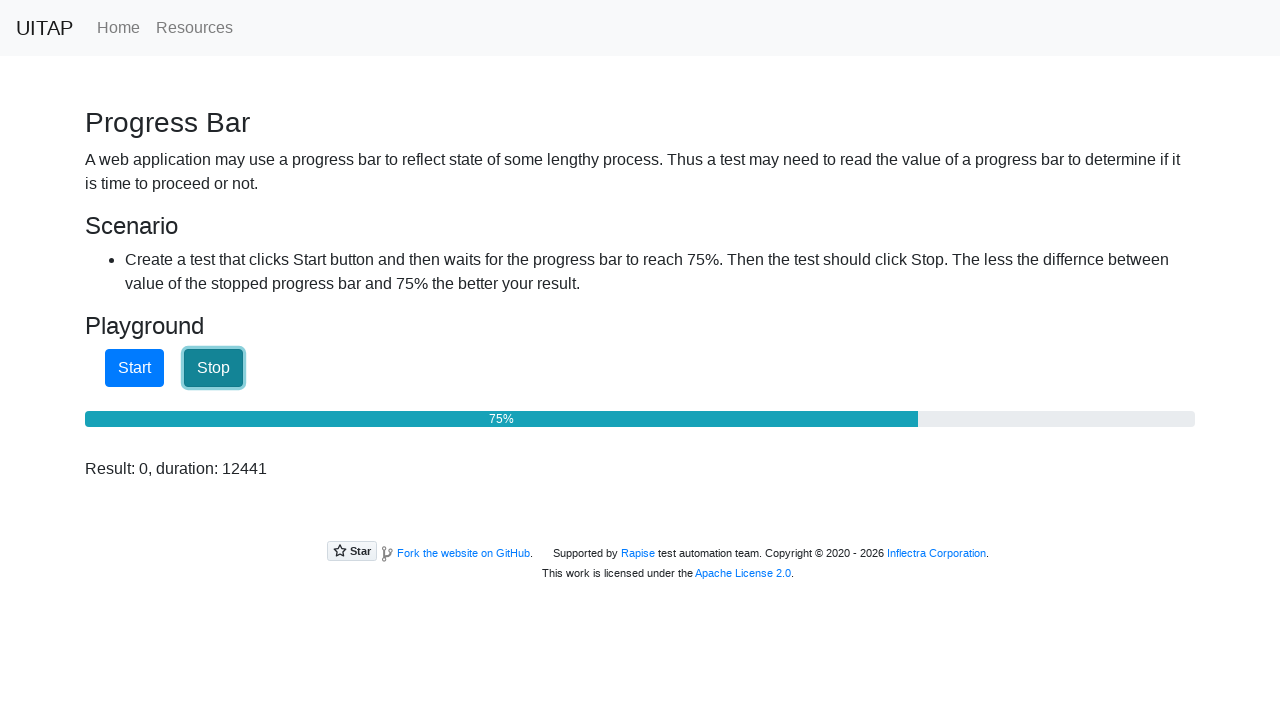